Tests dropdown menu functionality by selecting all options that start with the letter "B" from a select dropdown element

Starting URL: https://www.globalsqa.com/demo-site/select-dropdown-menu/

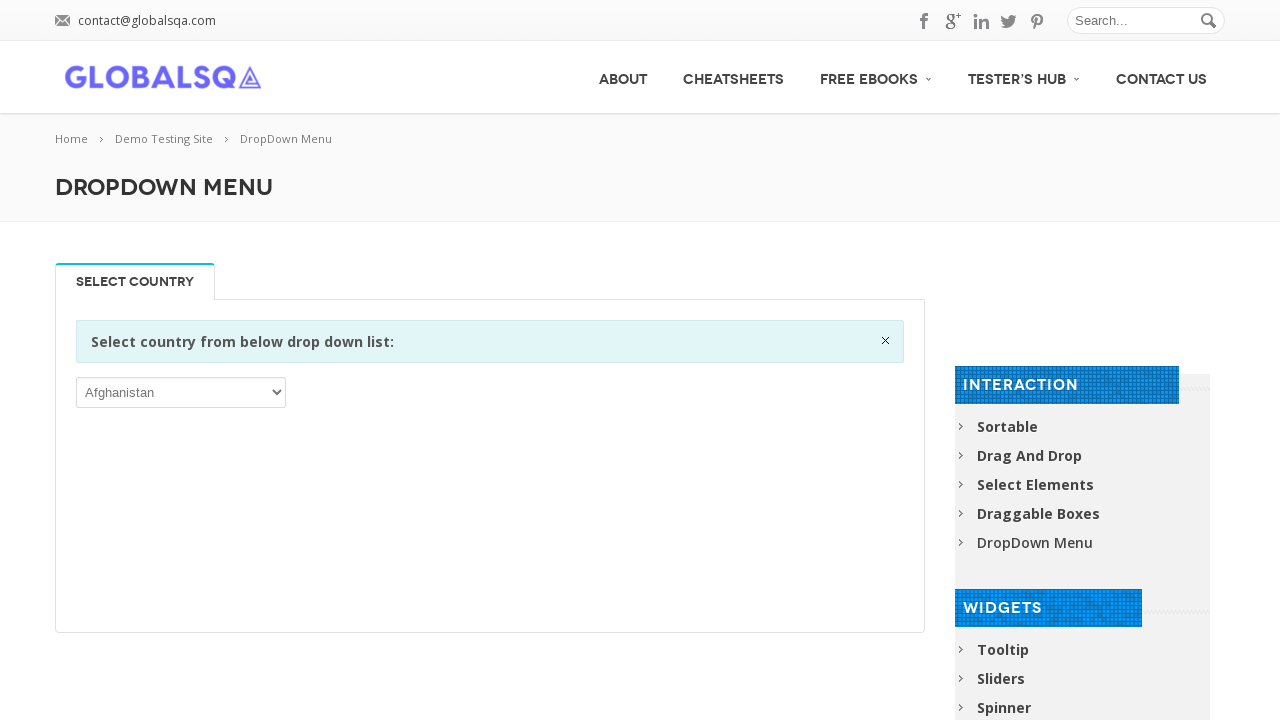

Waited for dropdown select element to be visible
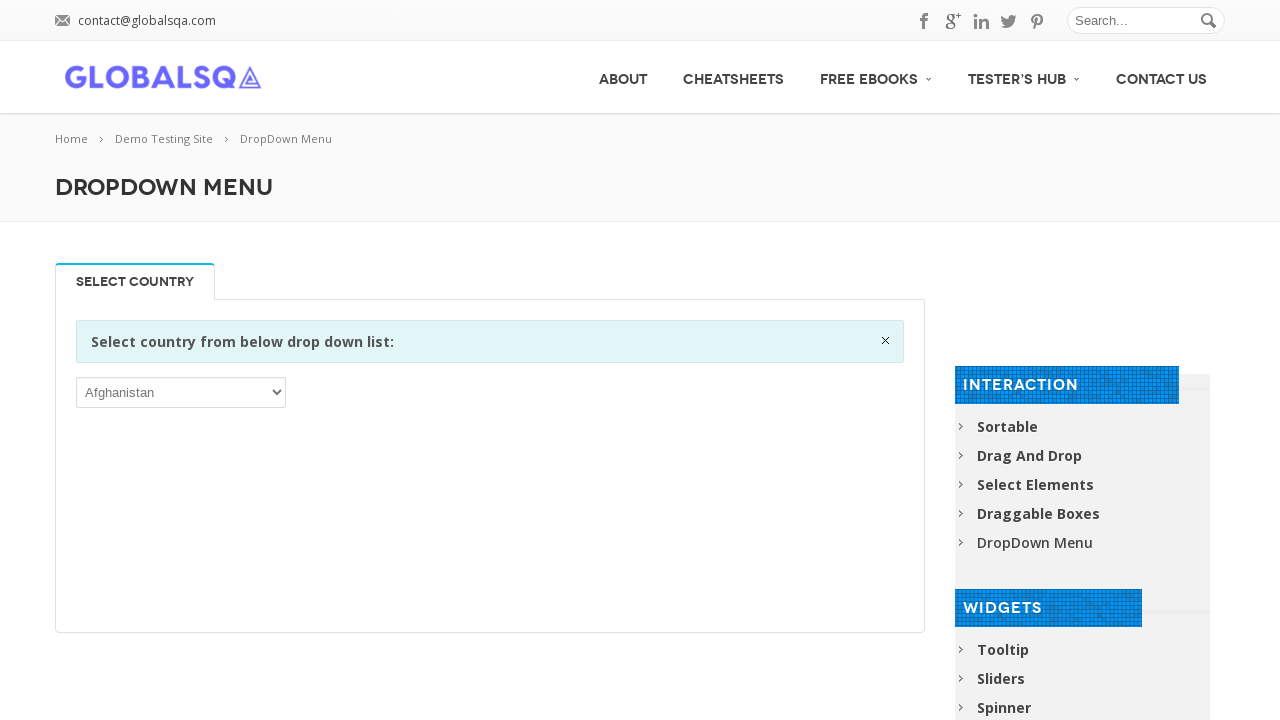

Located the dropdown select element
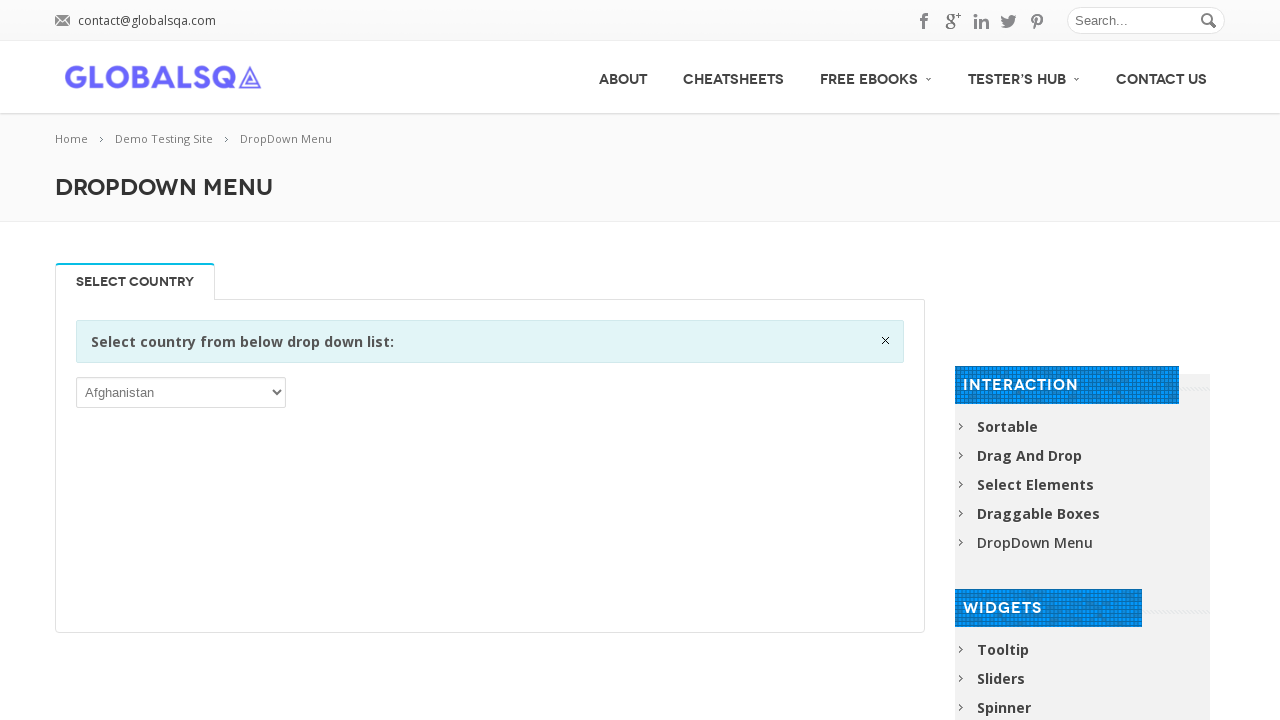

Retrieved all options from the dropdown
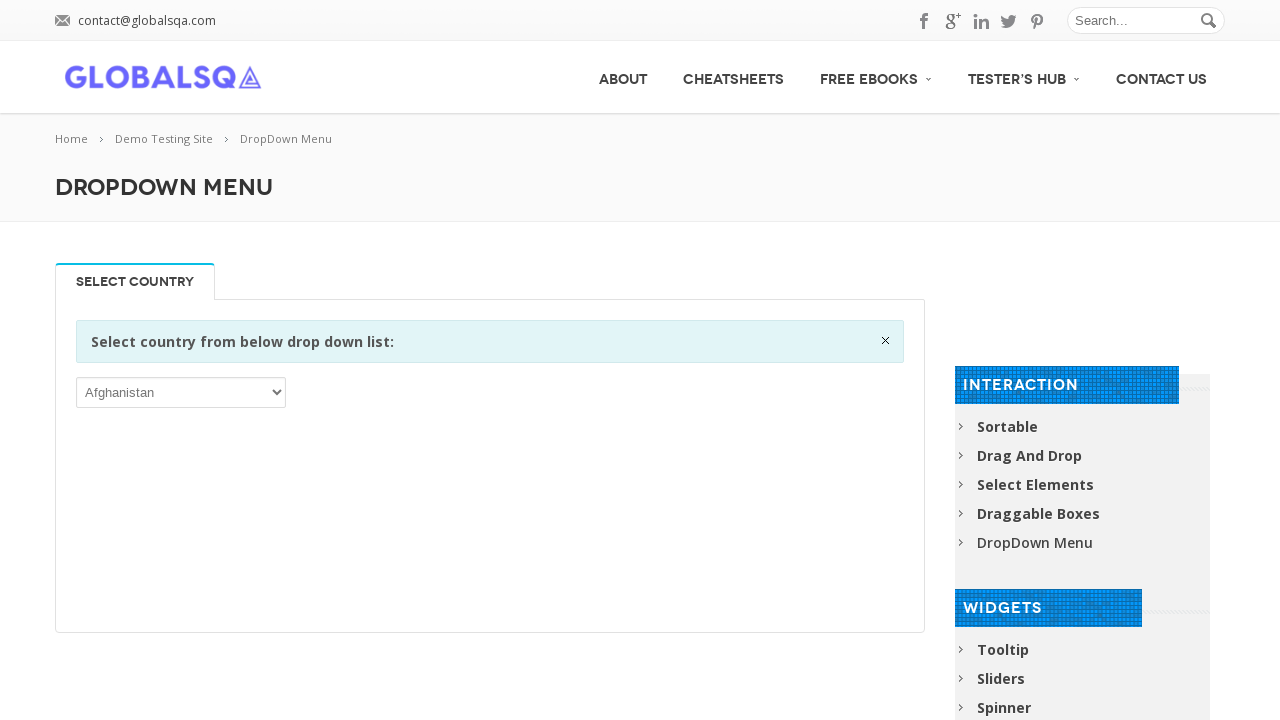

Selected dropdown option 'Bahamas' starting with 'B' on select
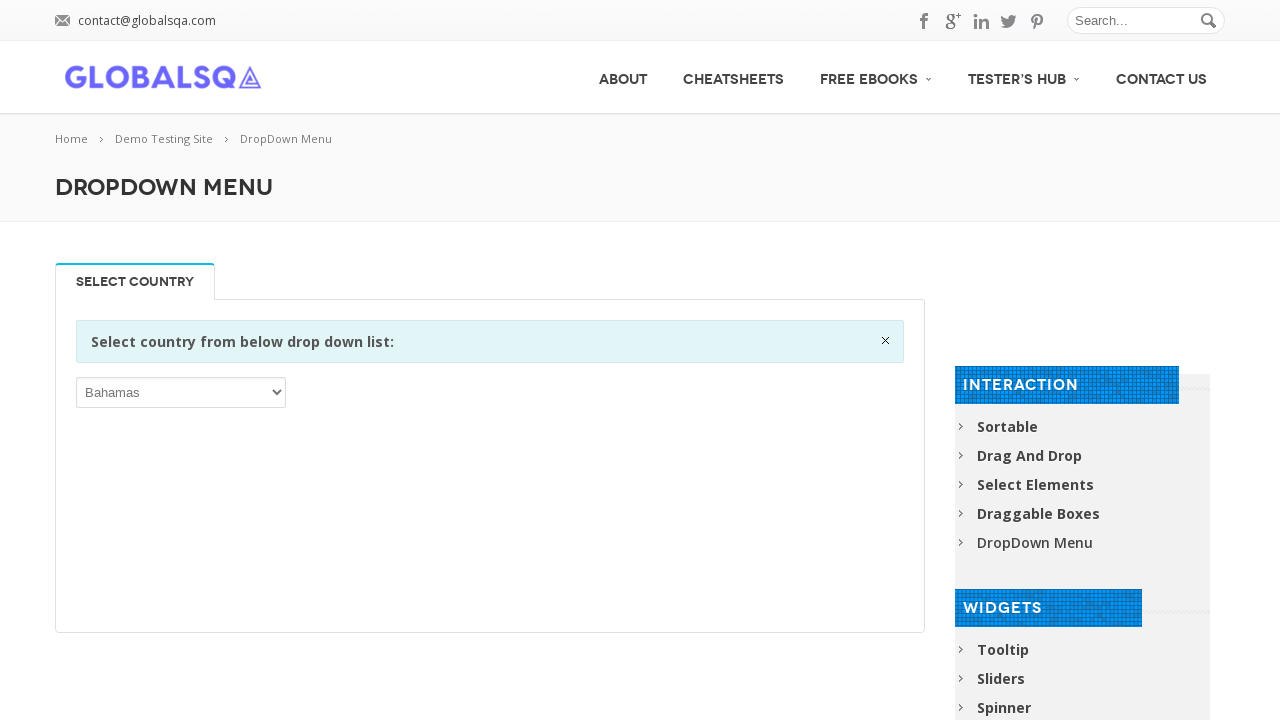

Waited 500ms after selecting option
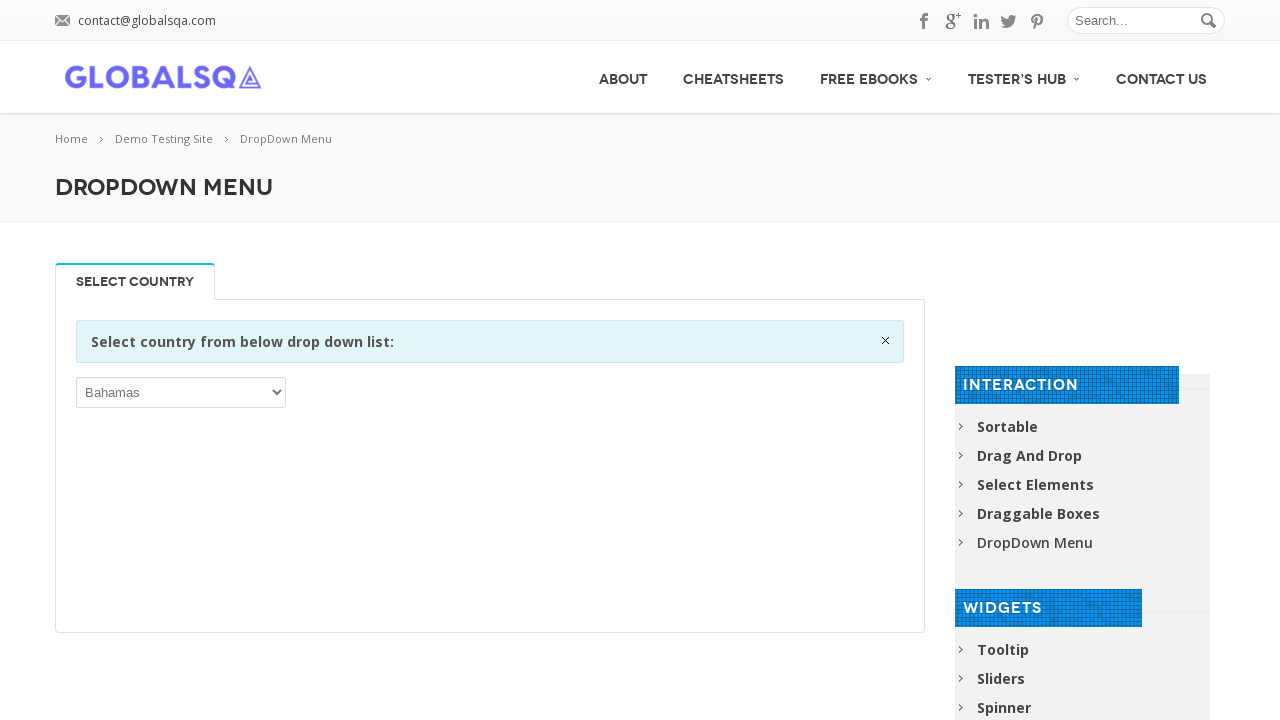

Selected dropdown option 'Bahrain' starting with 'B' on select
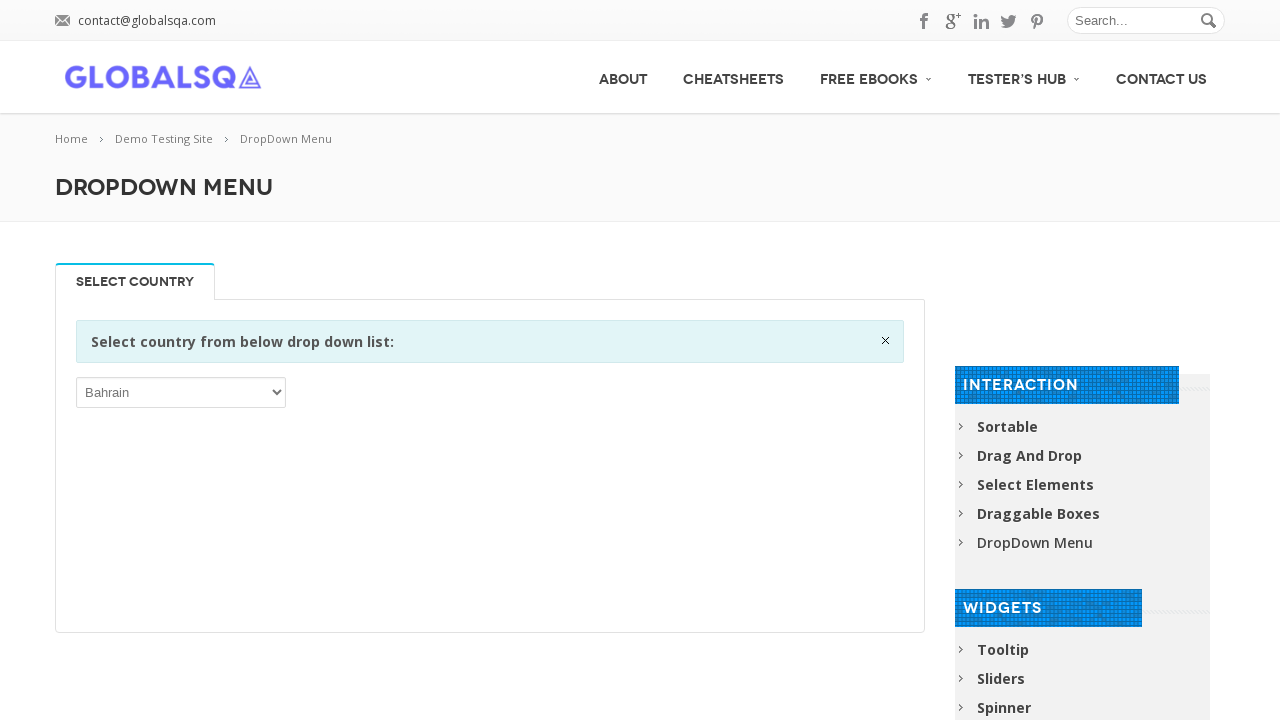

Waited 500ms after selecting option
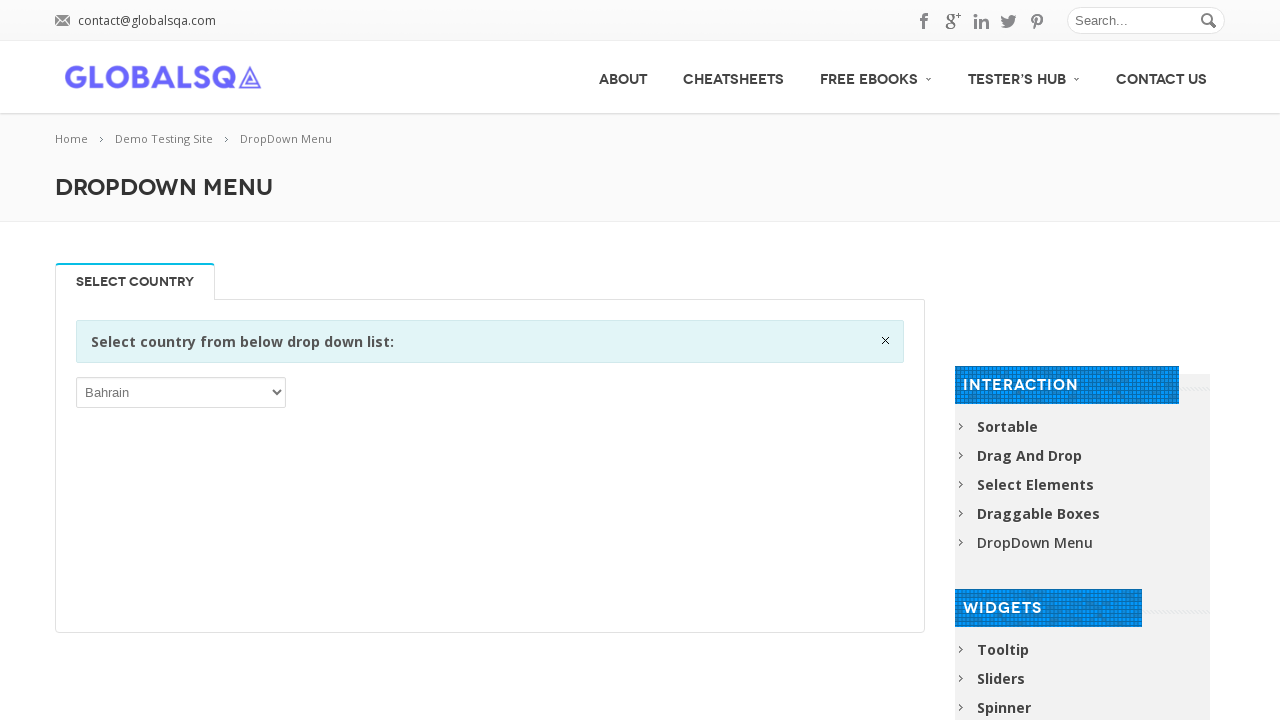

Selected dropdown option 'Bangladesh' starting with 'B' on select
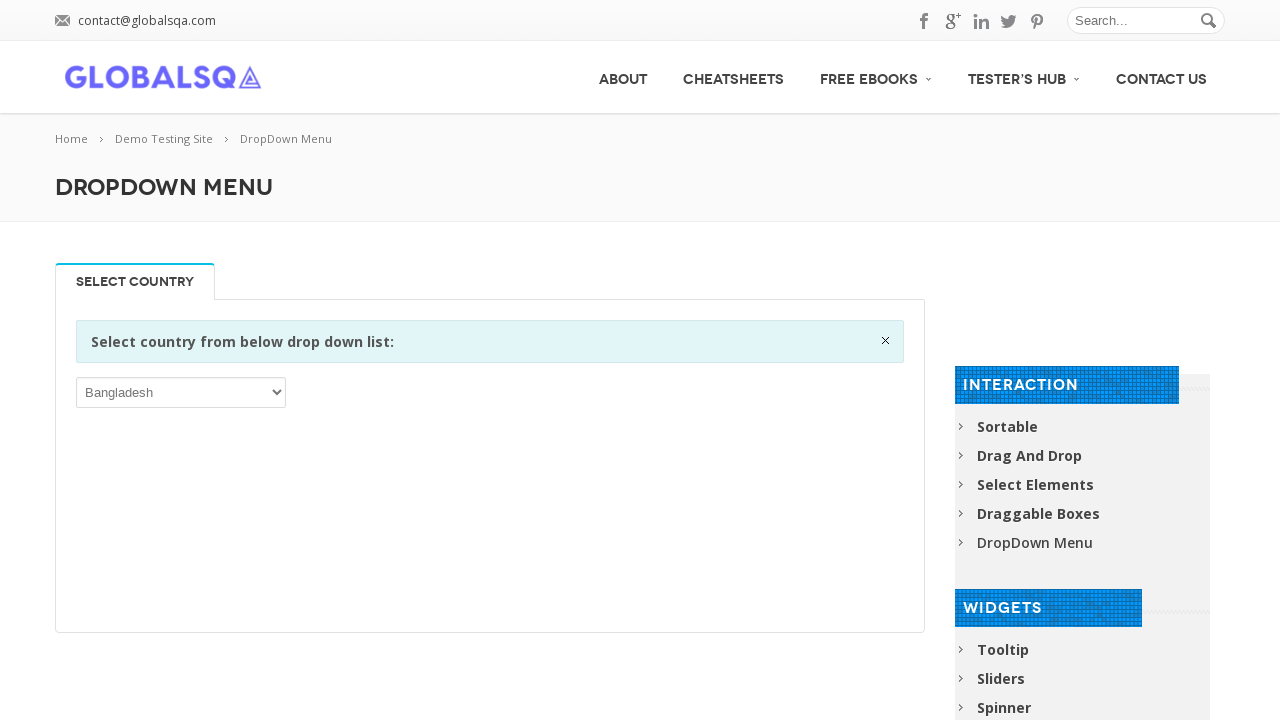

Waited 500ms after selecting option
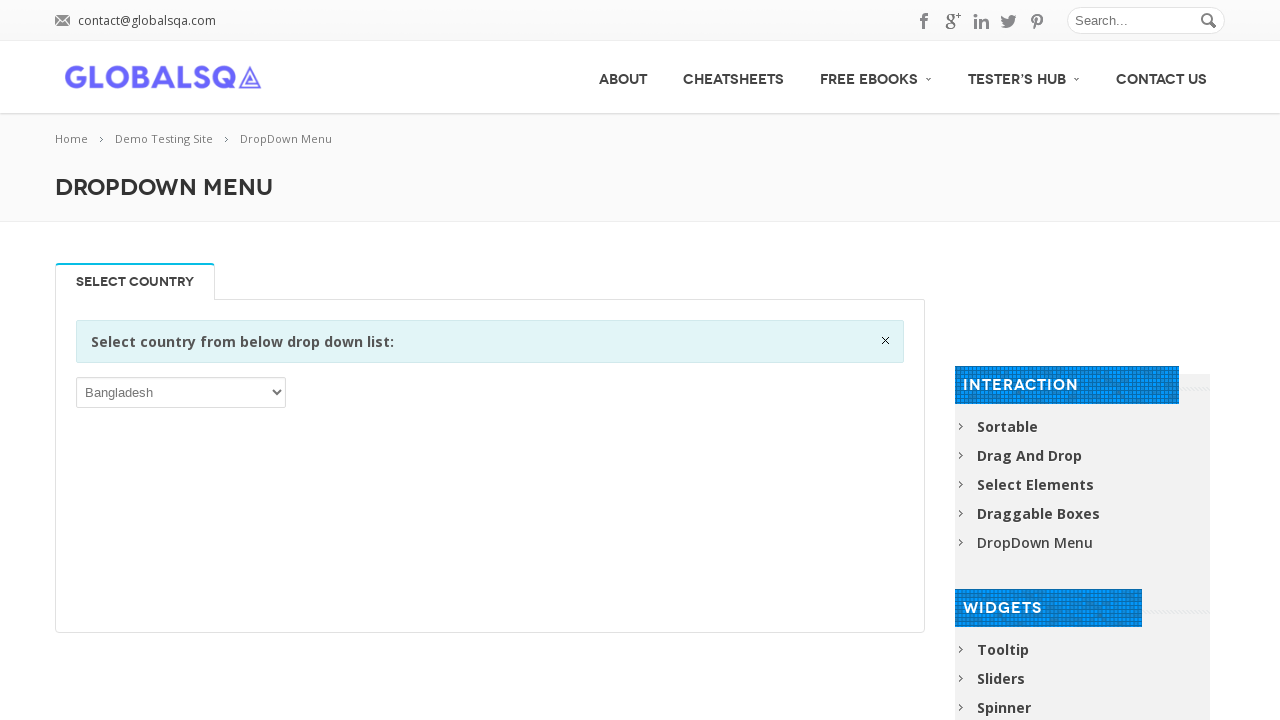

Selected dropdown option 'Barbados' starting with 'B' on select
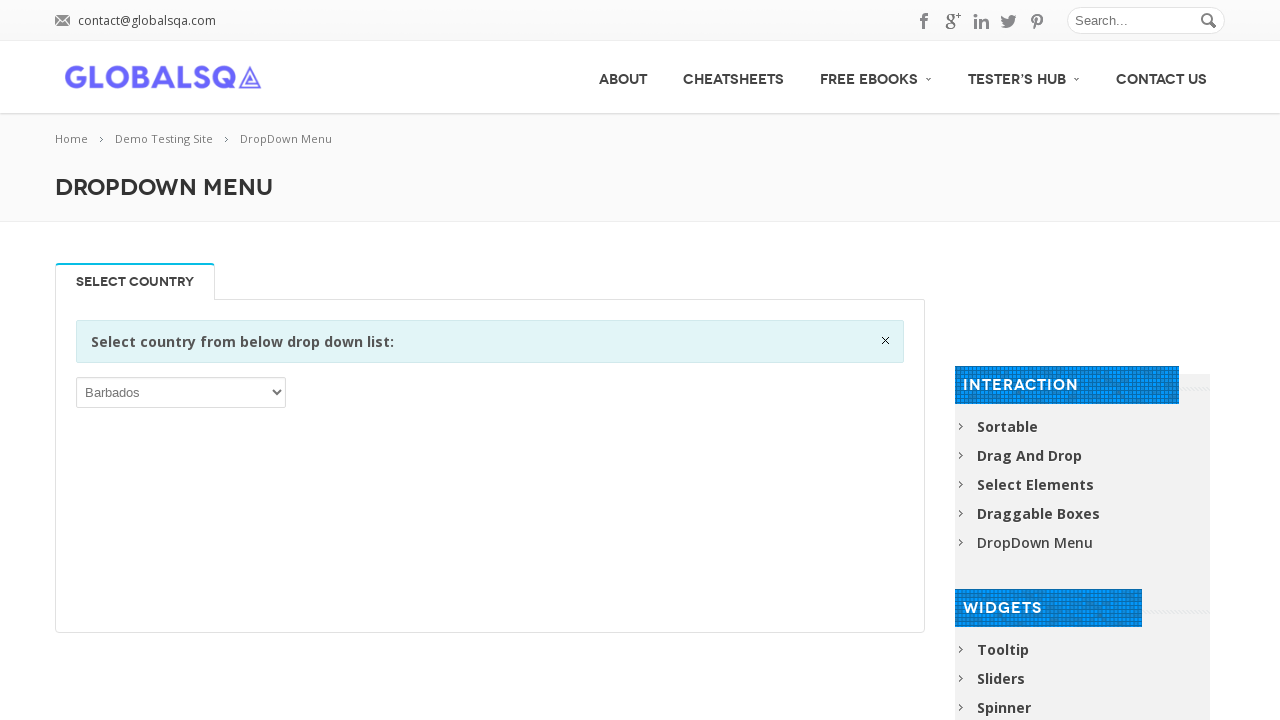

Waited 500ms after selecting option
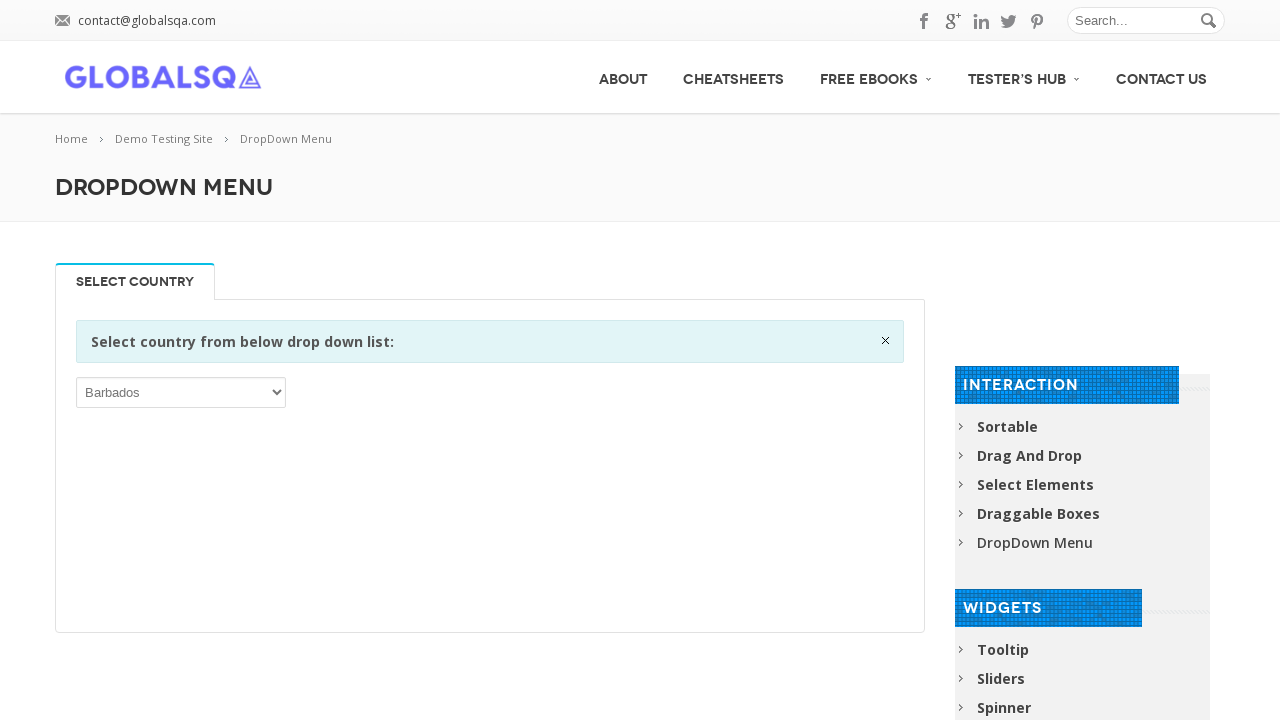

Selected dropdown option 'Belarus' starting with 'B' on select
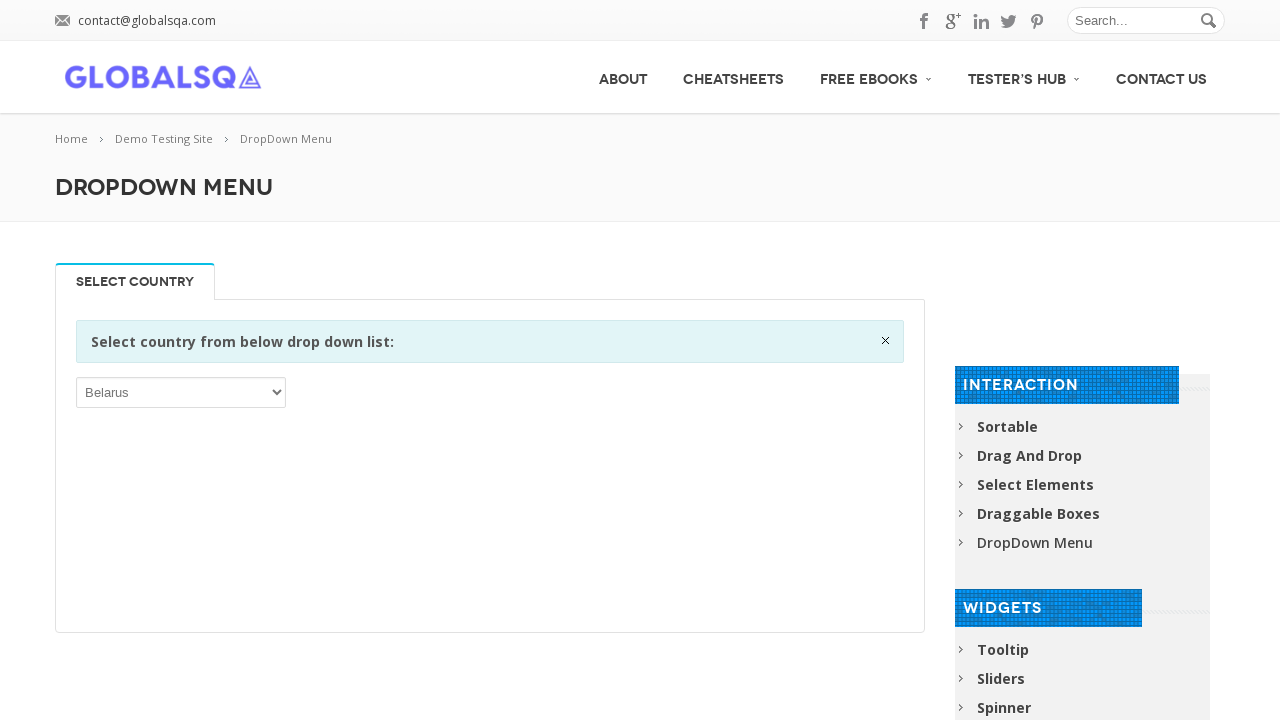

Waited 500ms after selecting option
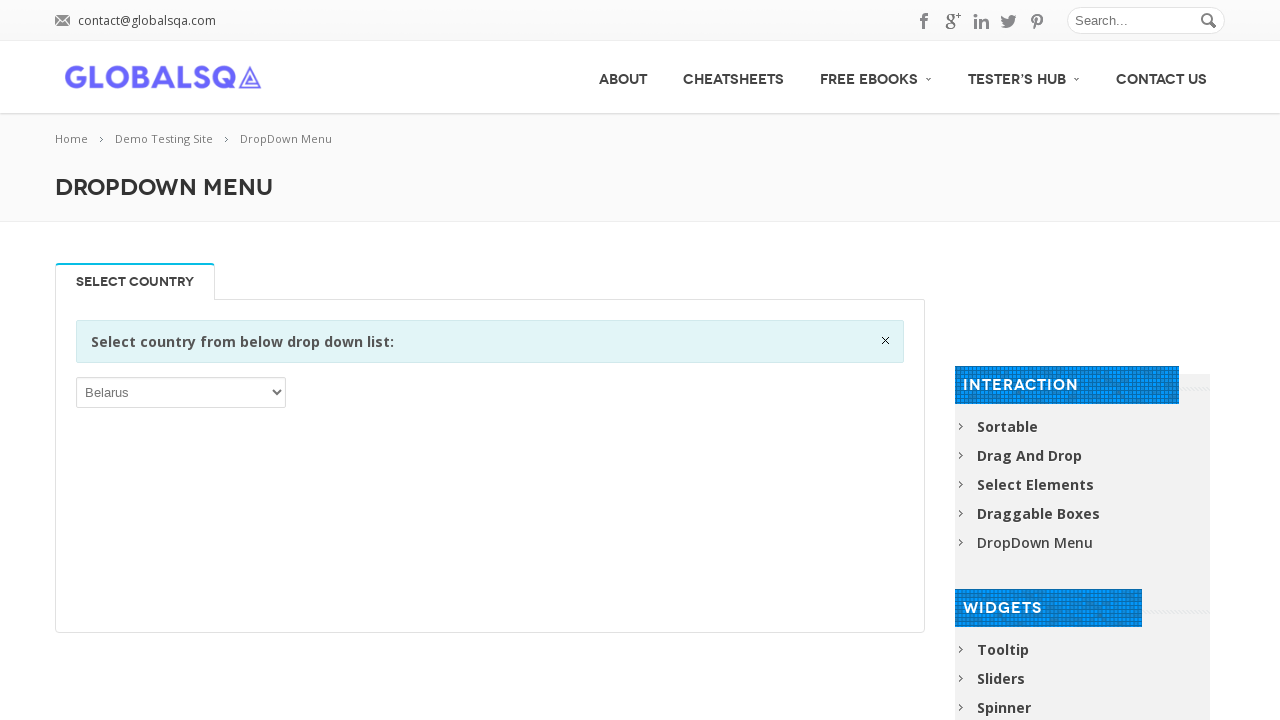

Selected dropdown option 'Belgium' starting with 'B' on select
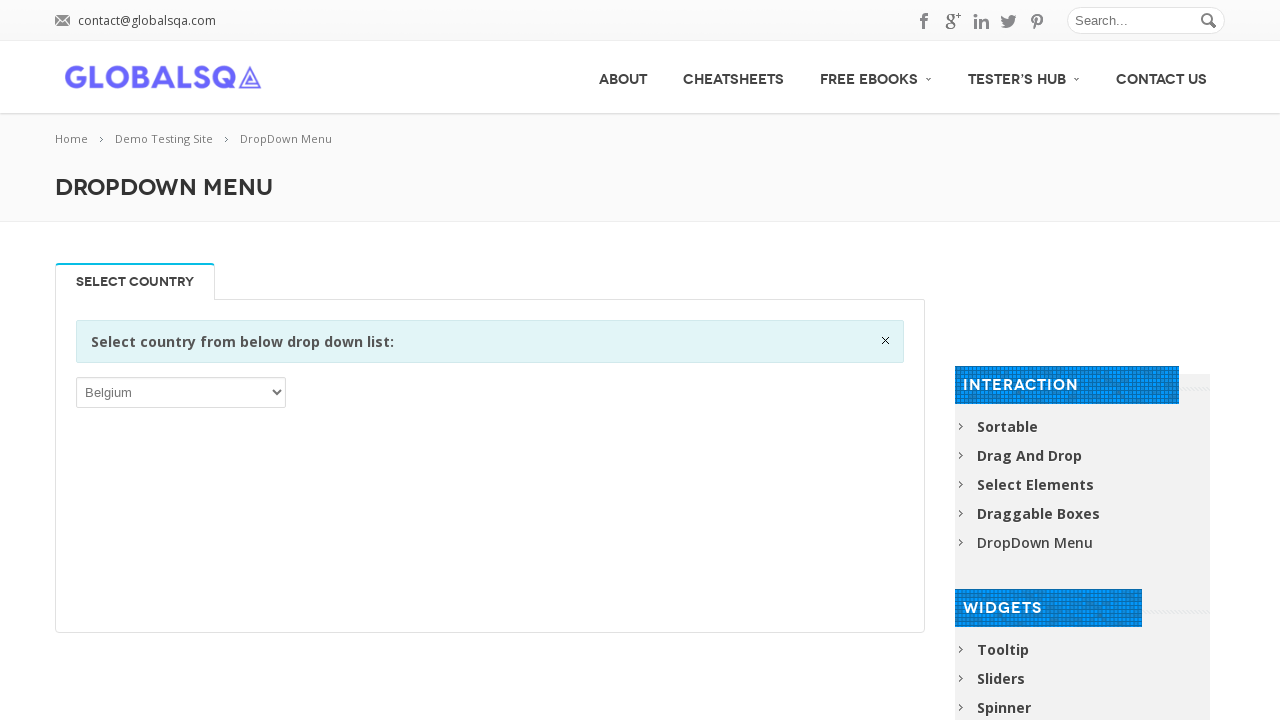

Waited 500ms after selecting option
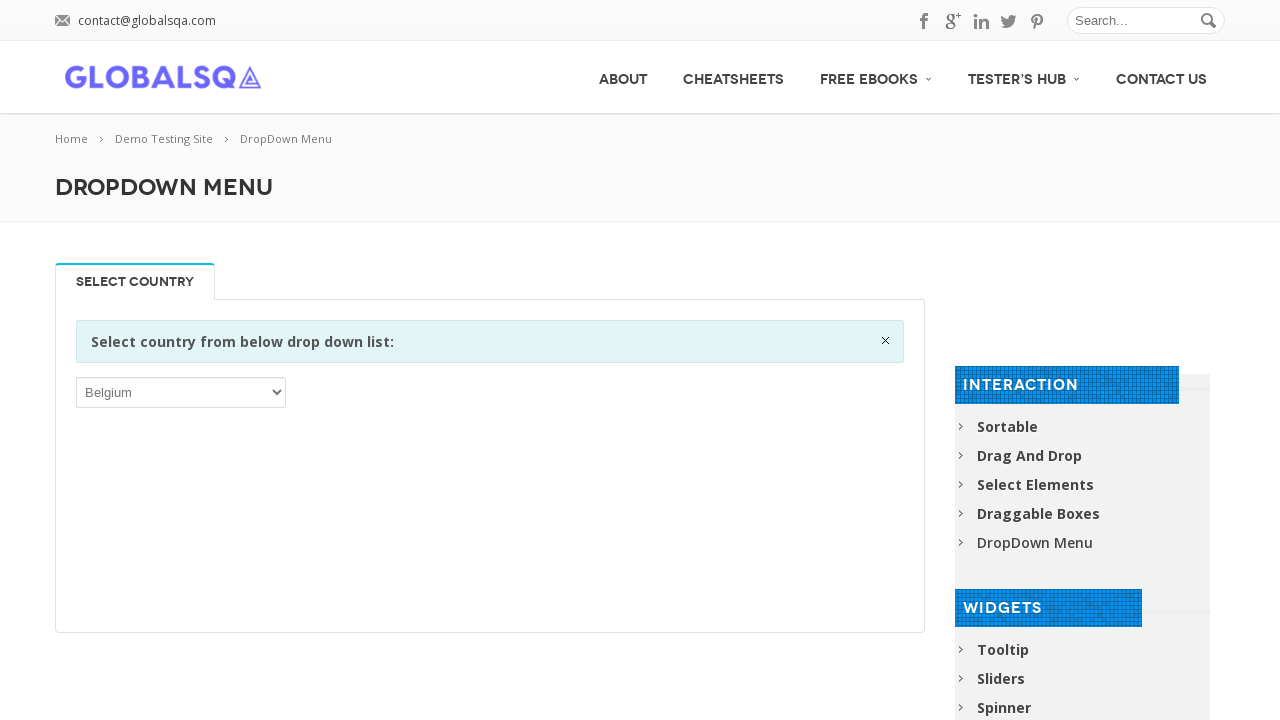

Selected dropdown option 'Belize' starting with 'B' on select
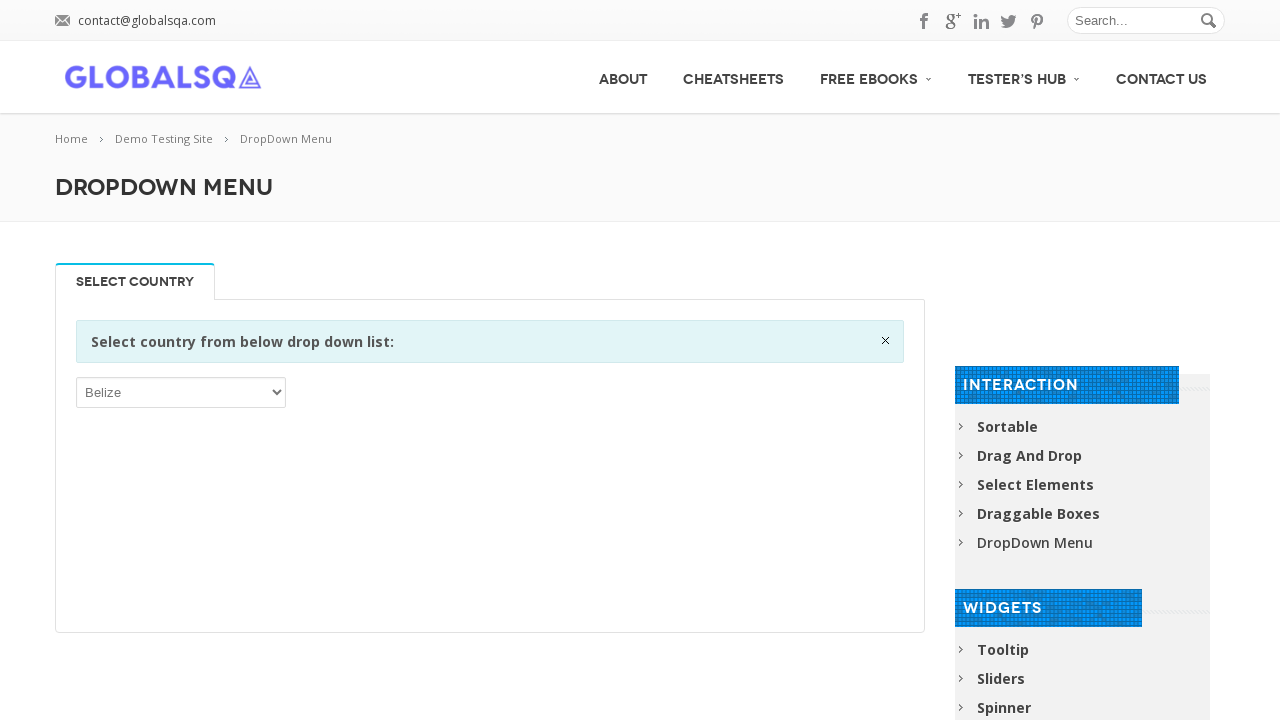

Waited 500ms after selecting option
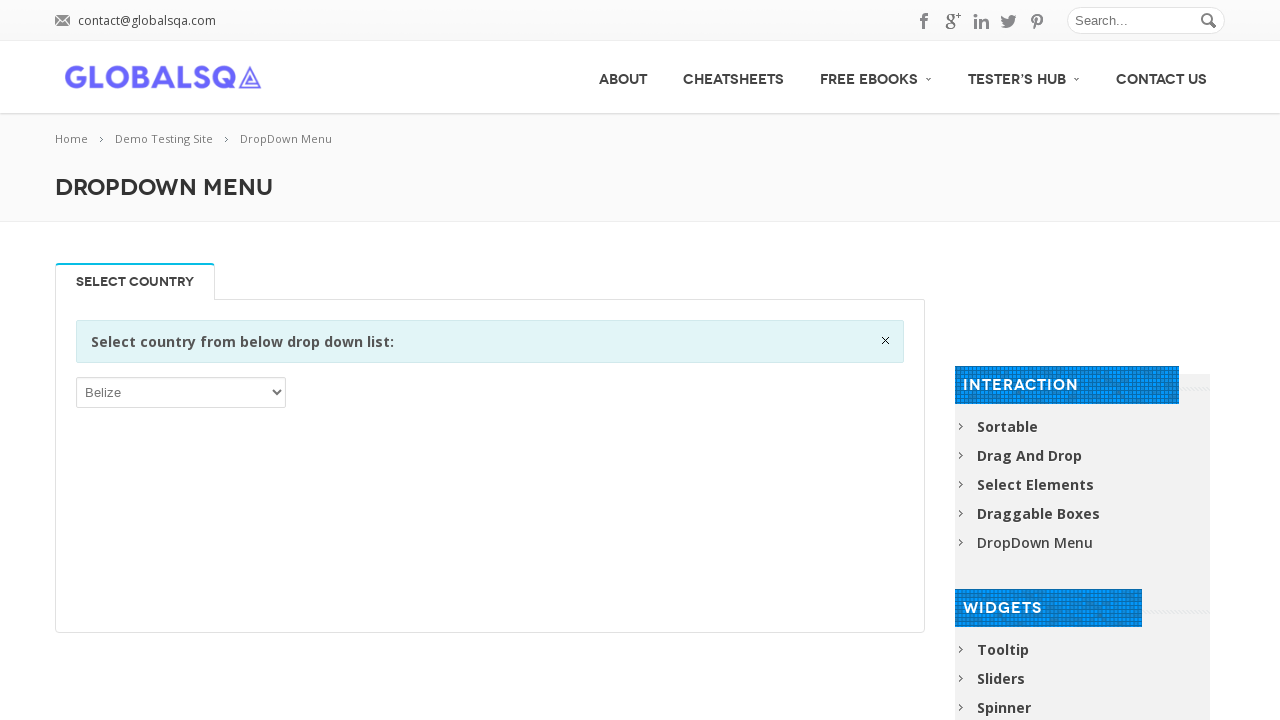

Selected dropdown option 'Benin' starting with 'B' on select
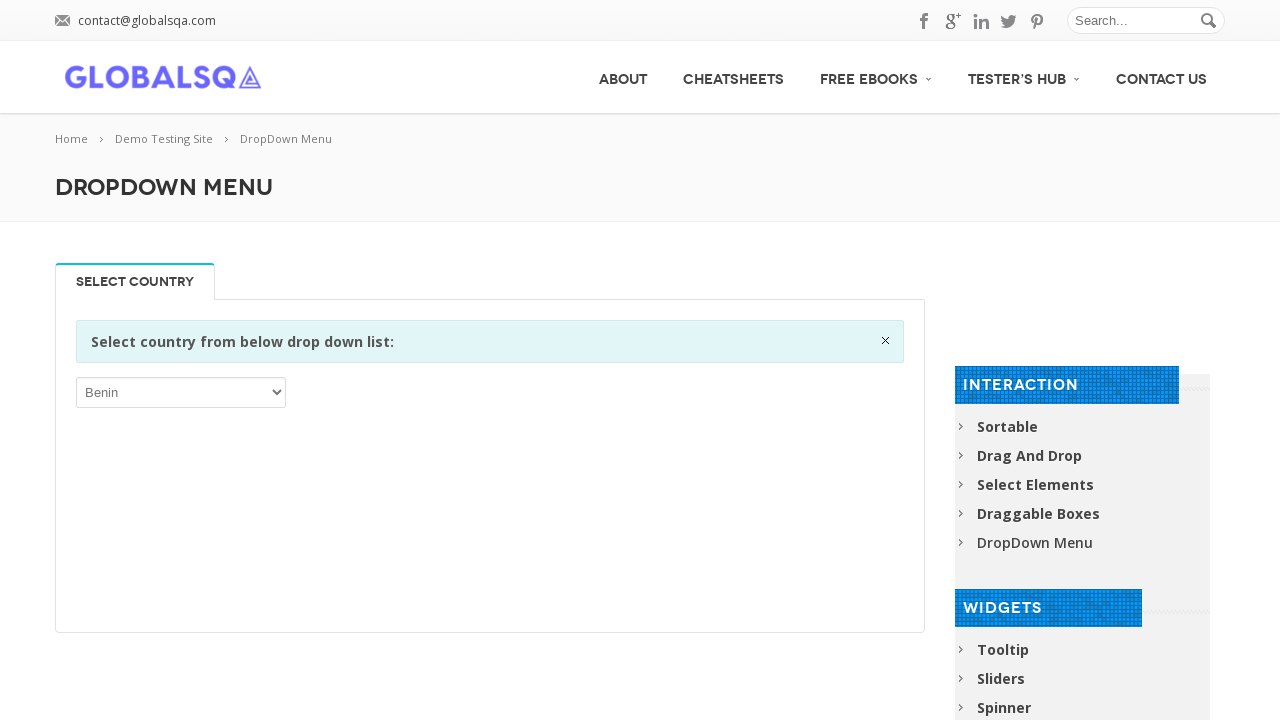

Waited 500ms after selecting option
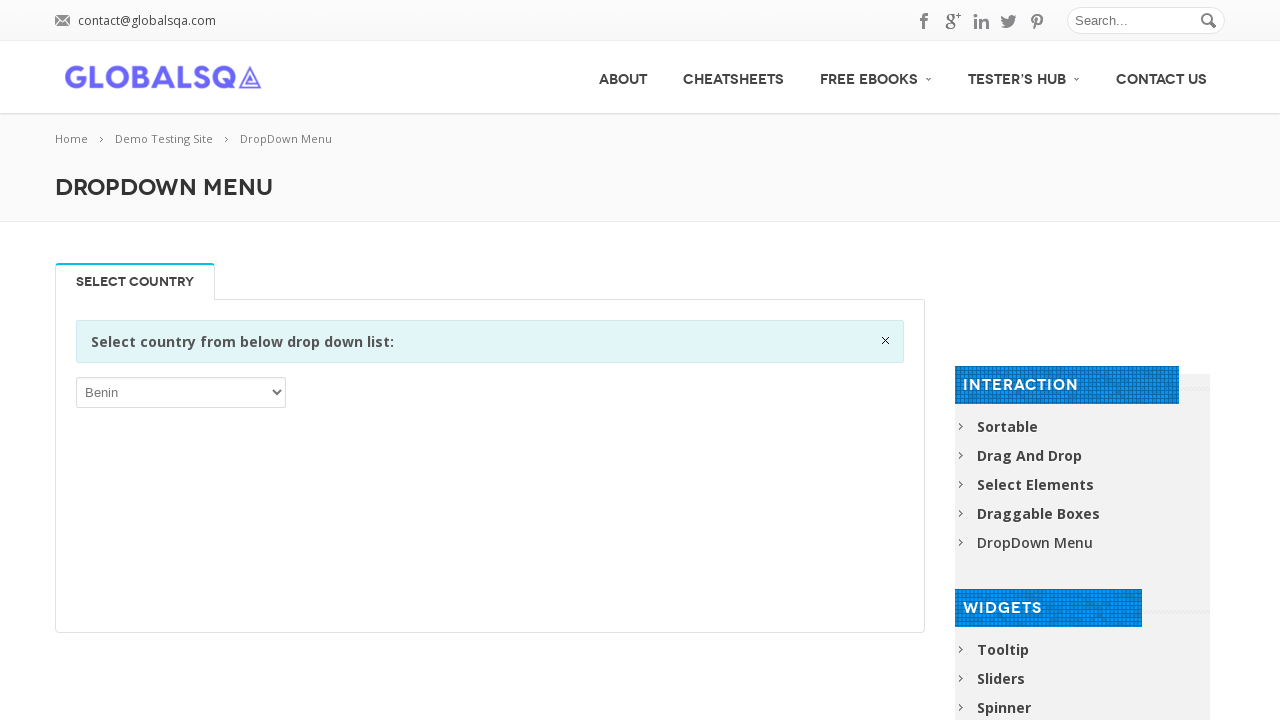

Selected dropdown option 'Bermuda' starting with 'B' on select
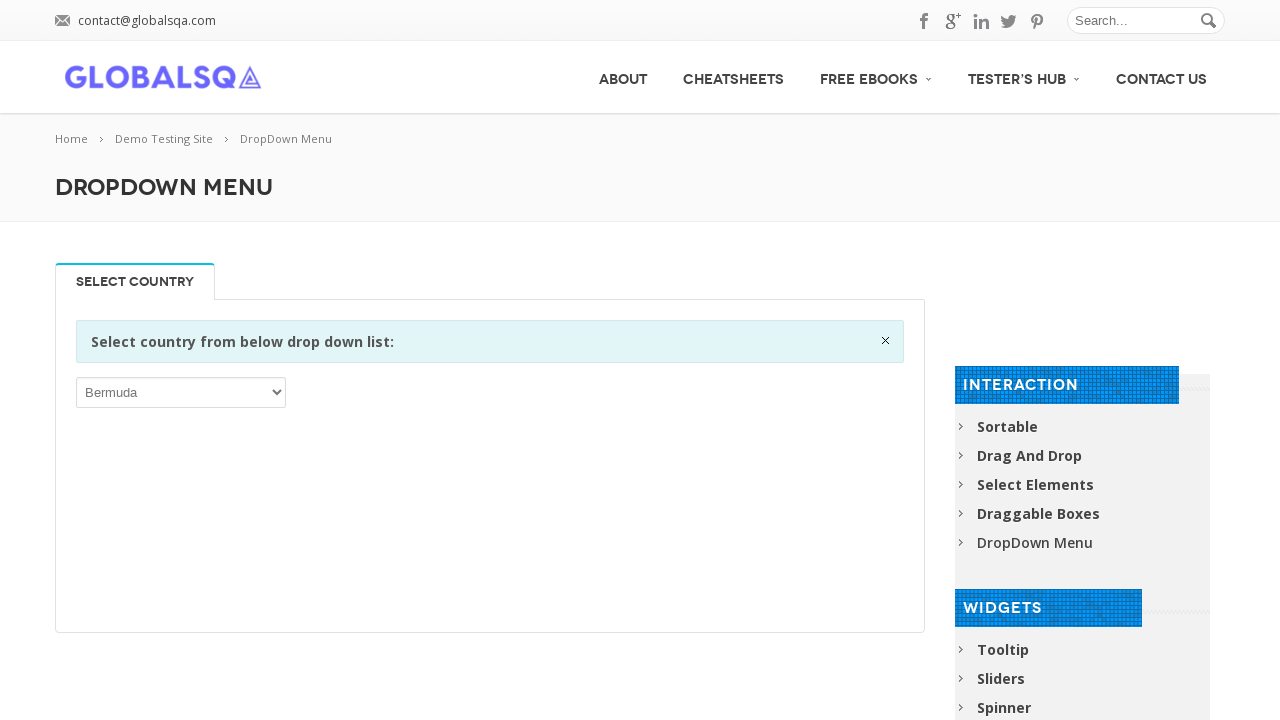

Waited 500ms after selecting option
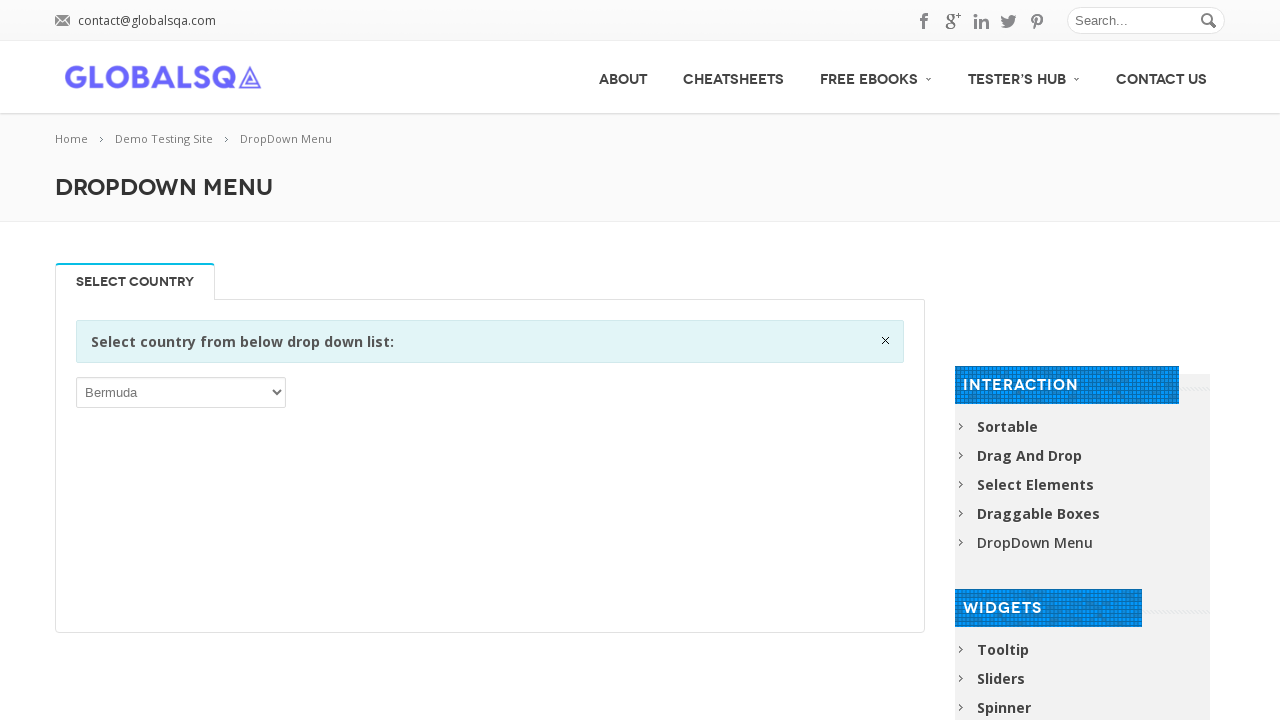

Selected dropdown option 'Bhutan' starting with 'B' on select
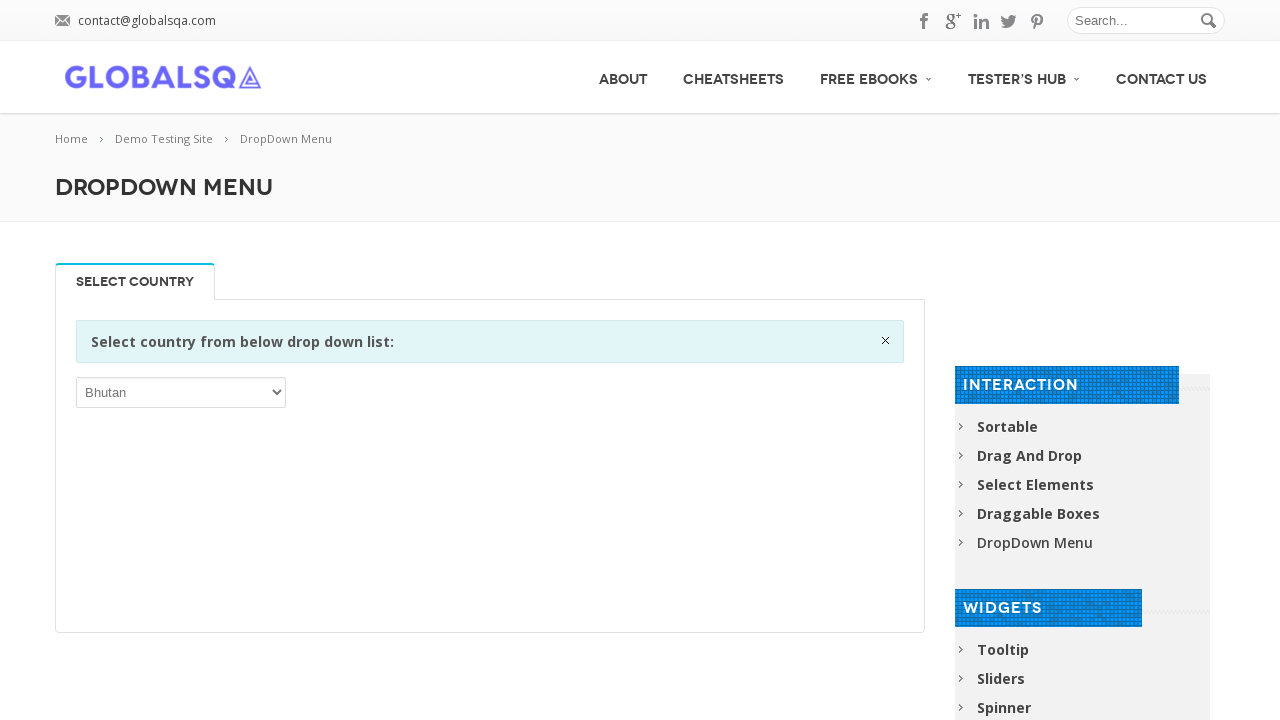

Waited 500ms after selecting option
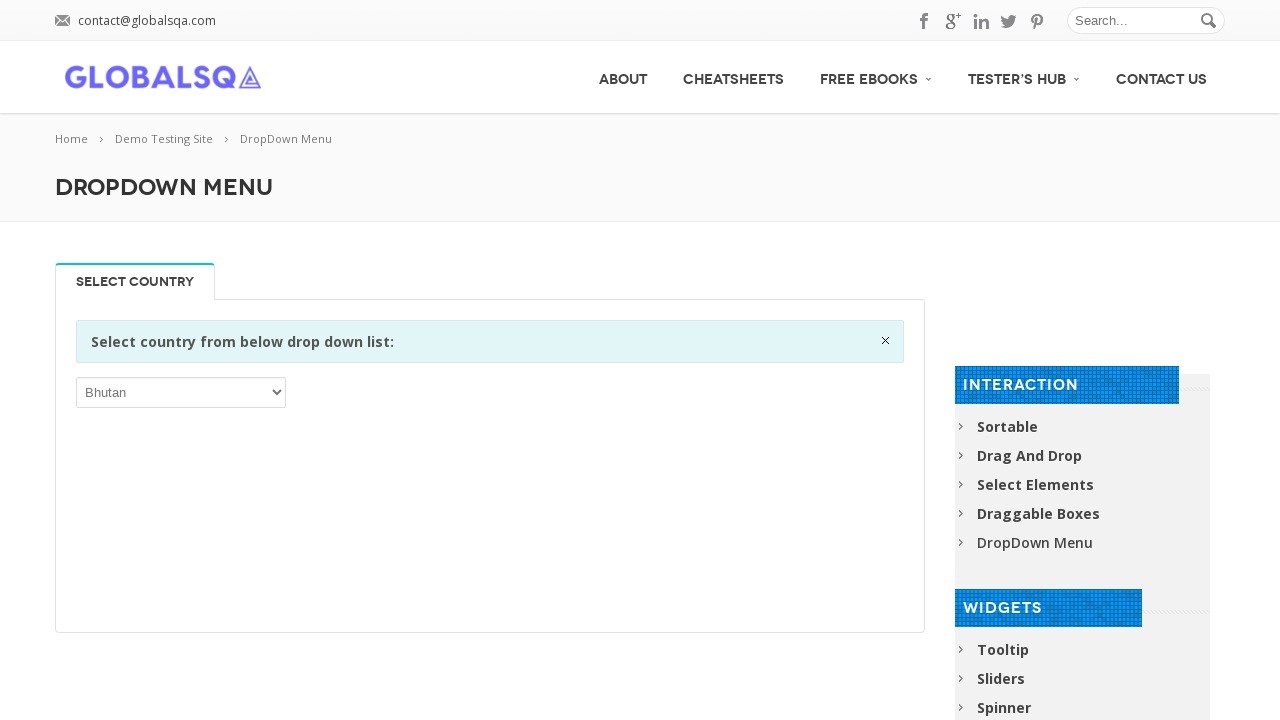

Selected dropdown option 'Bolivia, Plurinational State of' starting with 'B' on select
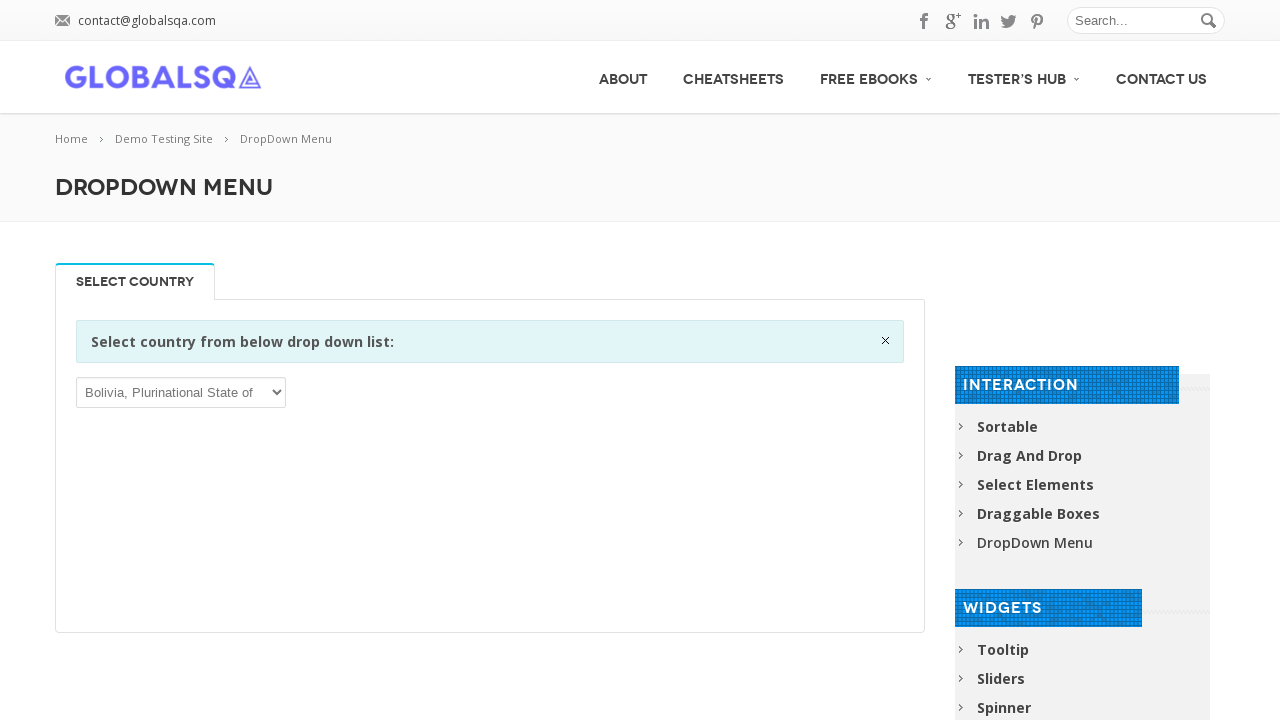

Waited 500ms after selecting option
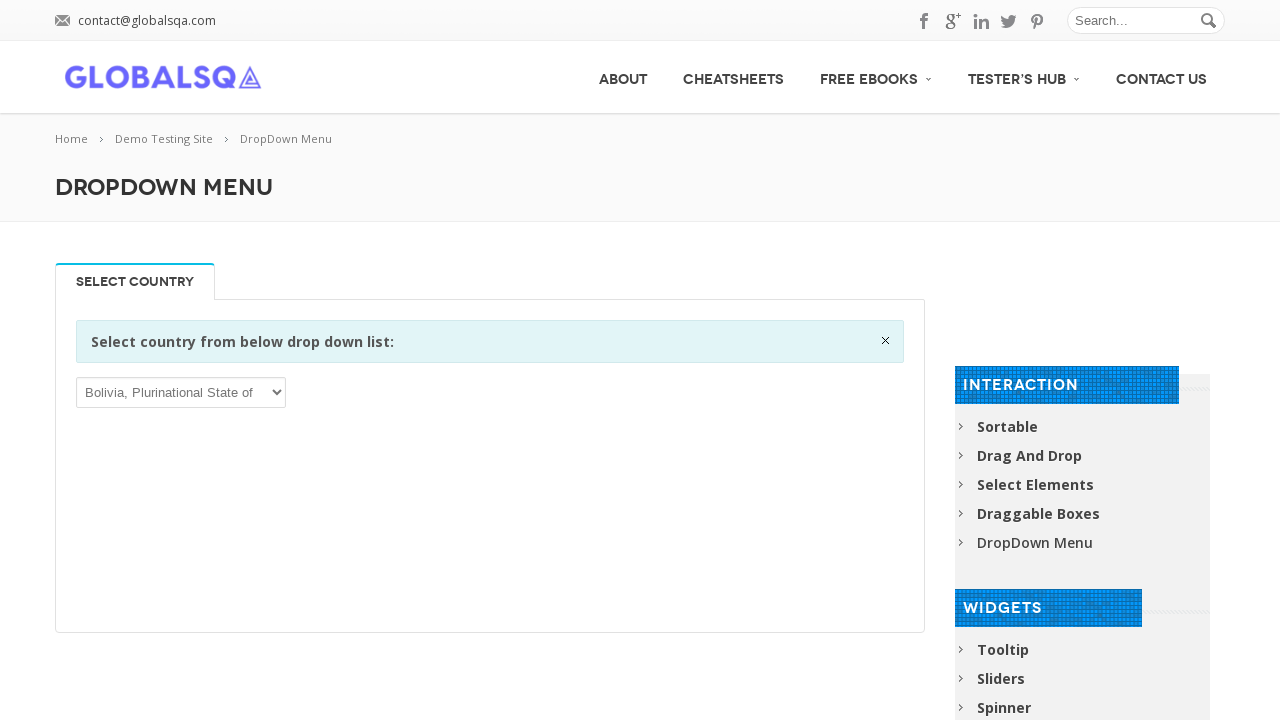

Selected dropdown option 'Bonaire, Sint Eustatius and Saba' starting with 'B' on select
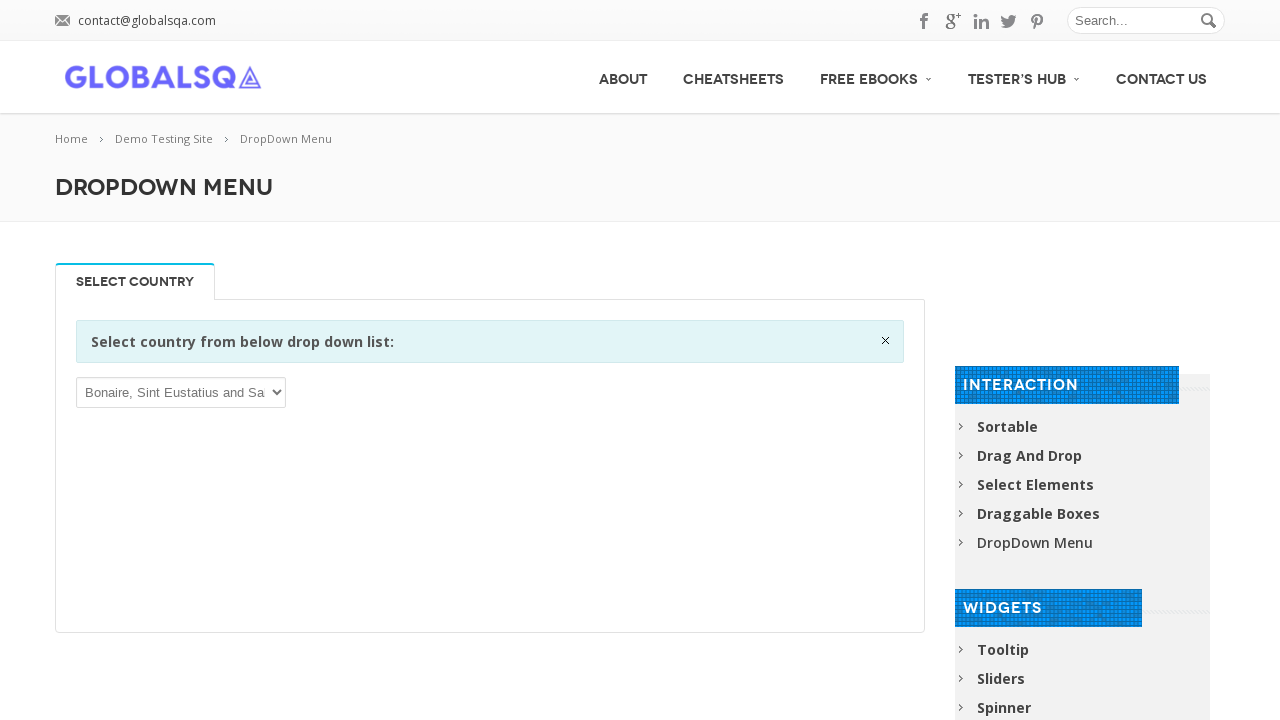

Waited 500ms after selecting option
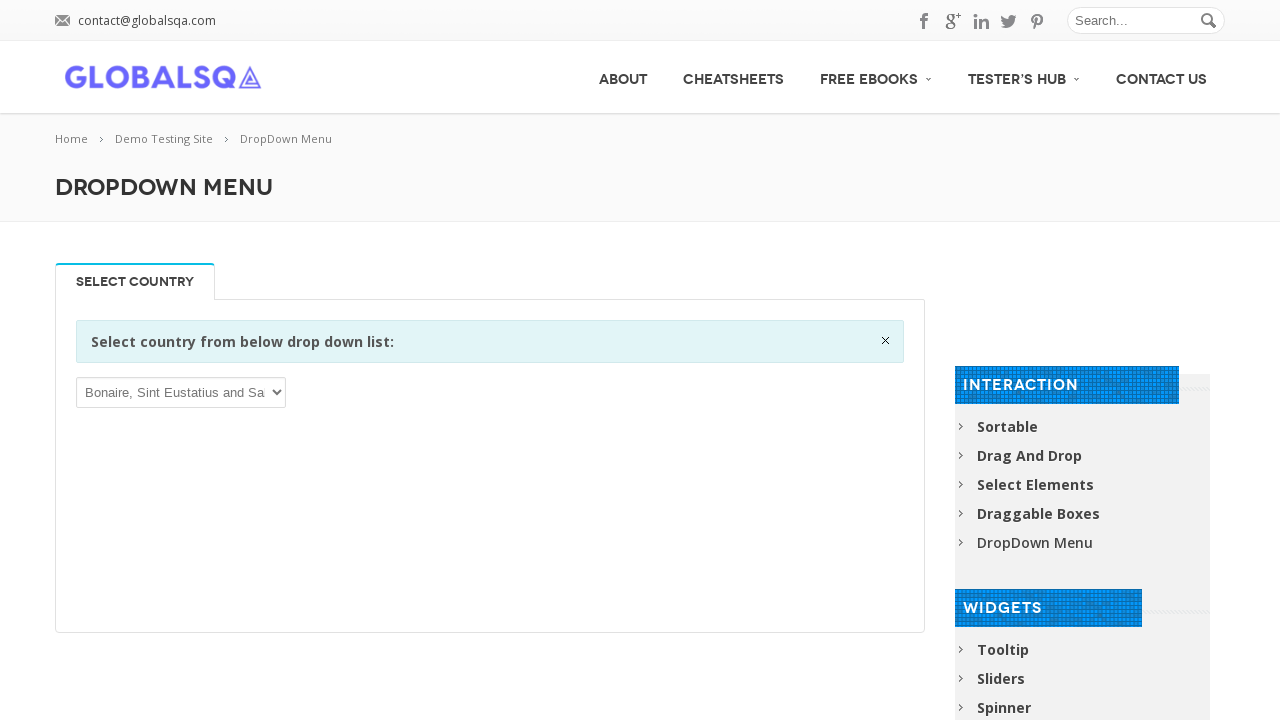

Selected dropdown option 'Bosnia and Herzegovina' starting with 'B' on select
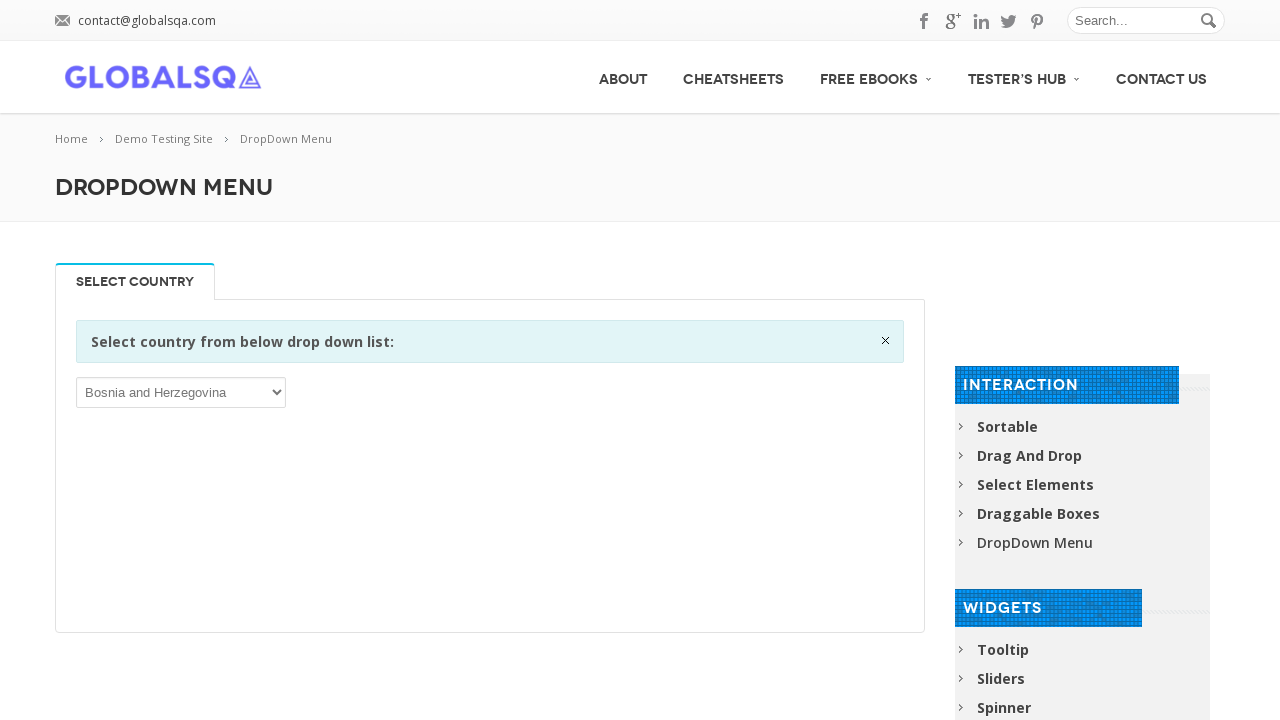

Waited 500ms after selecting option
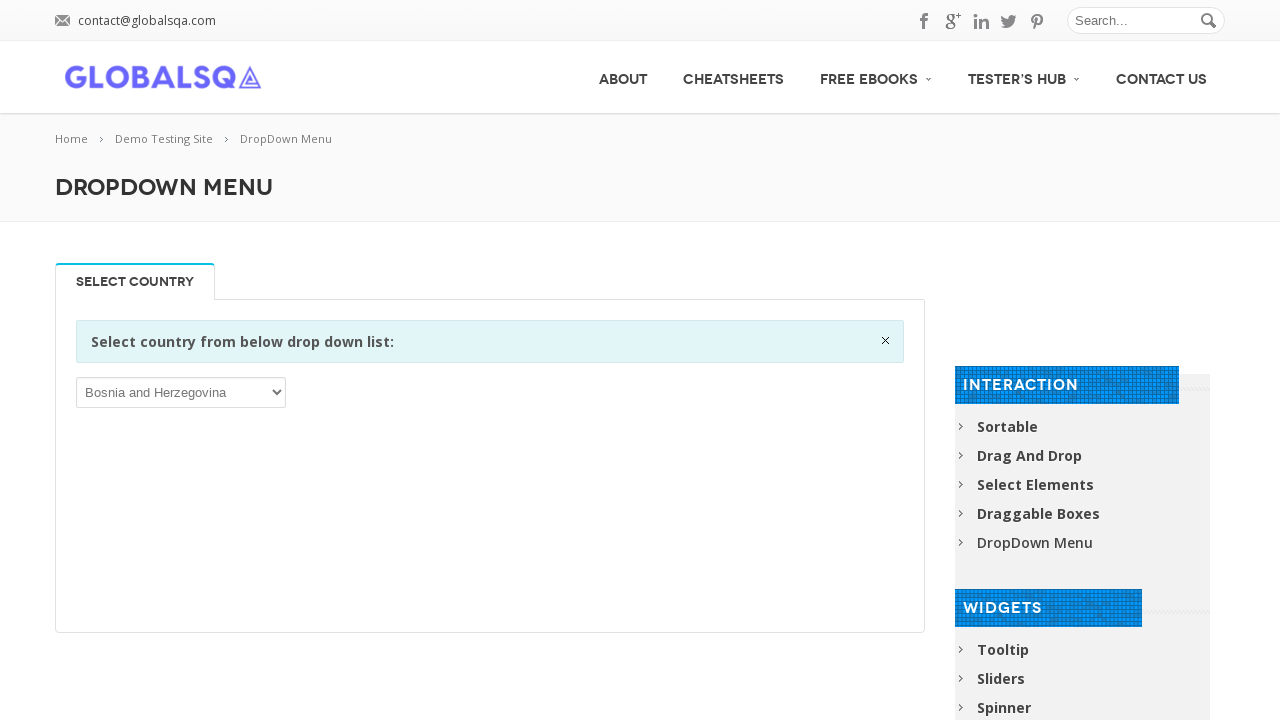

Selected dropdown option 'Botswana' starting with 'B' on select
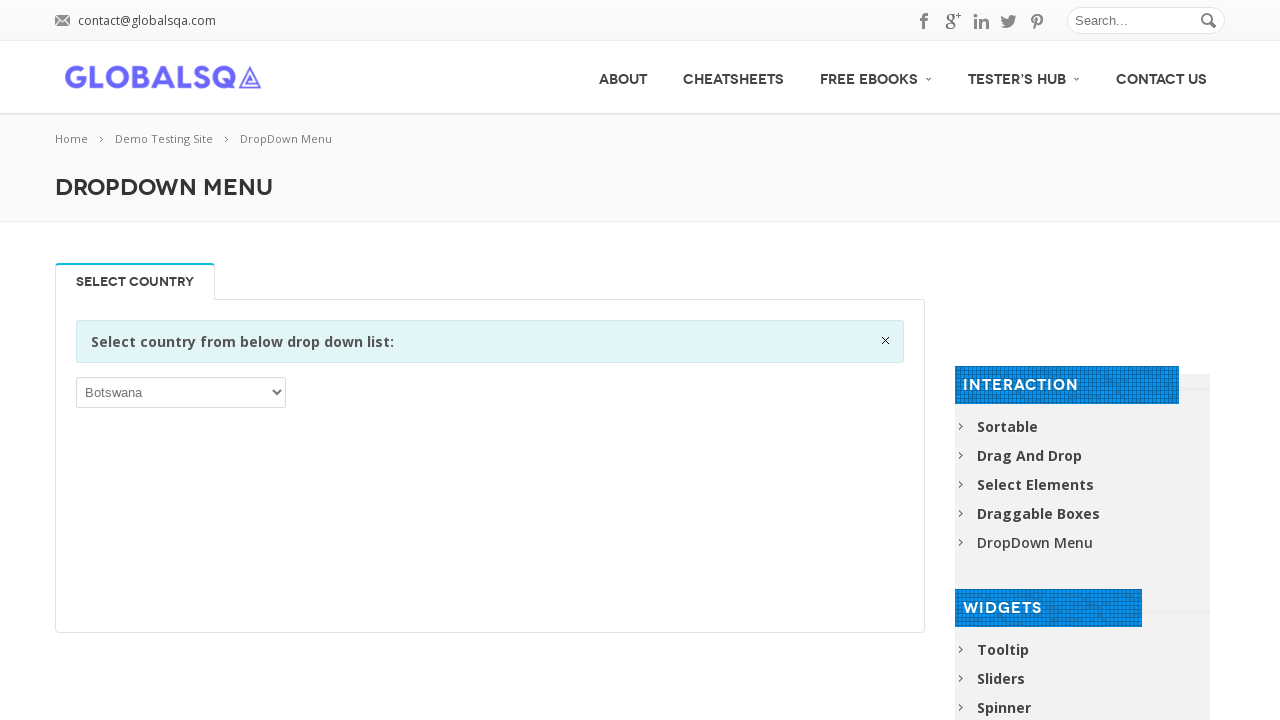

Waited 500ms after selecting option
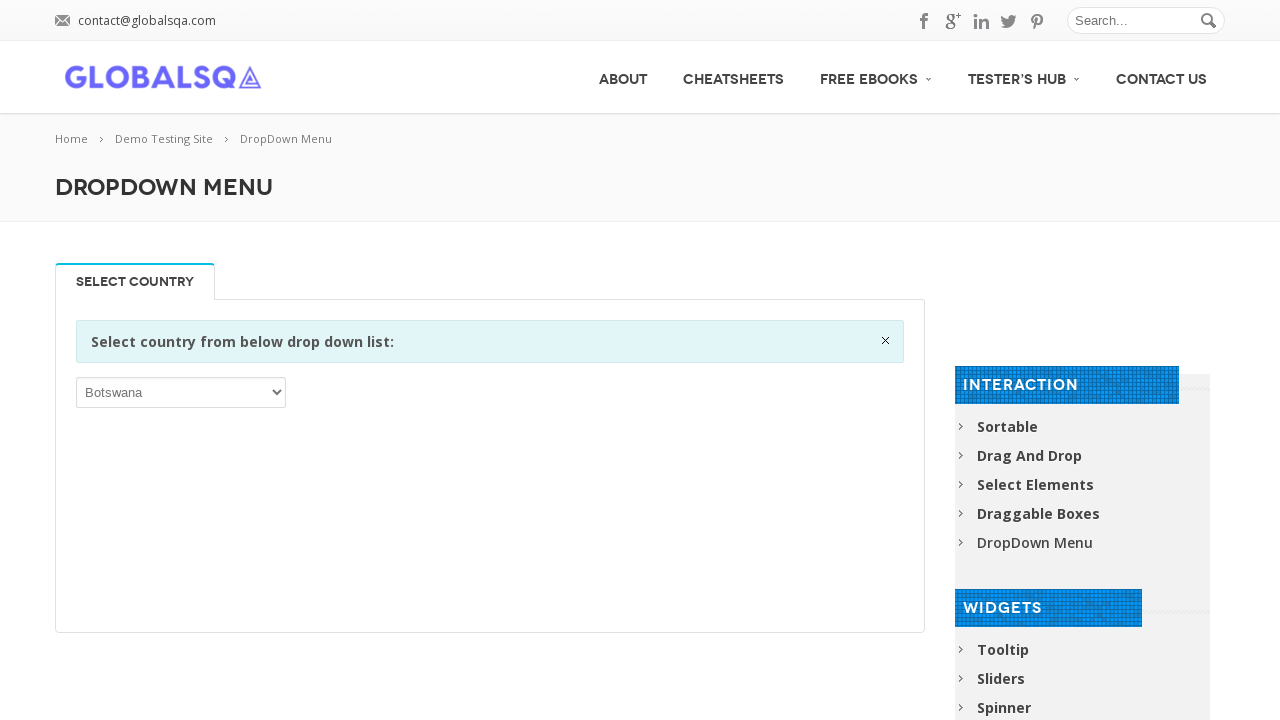

Selected dropdown option 'Bouvet Island' starting with 'B' on select
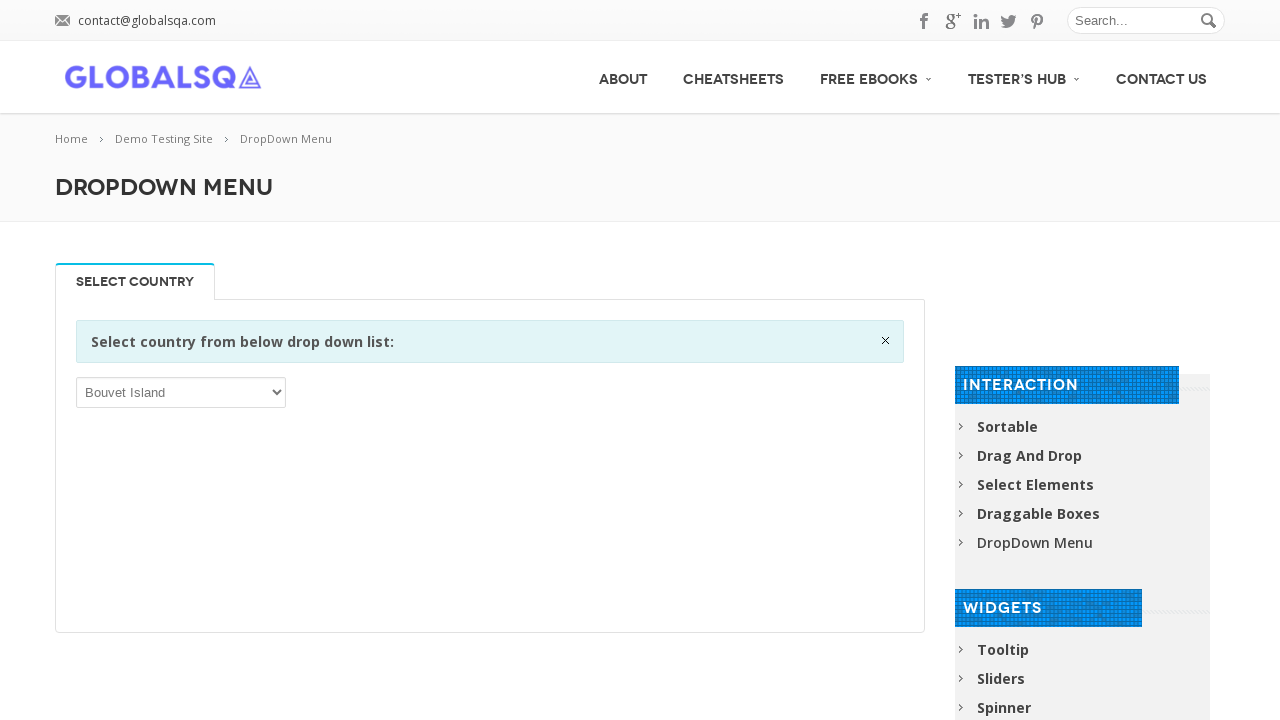

Waited 500ms after selecting option
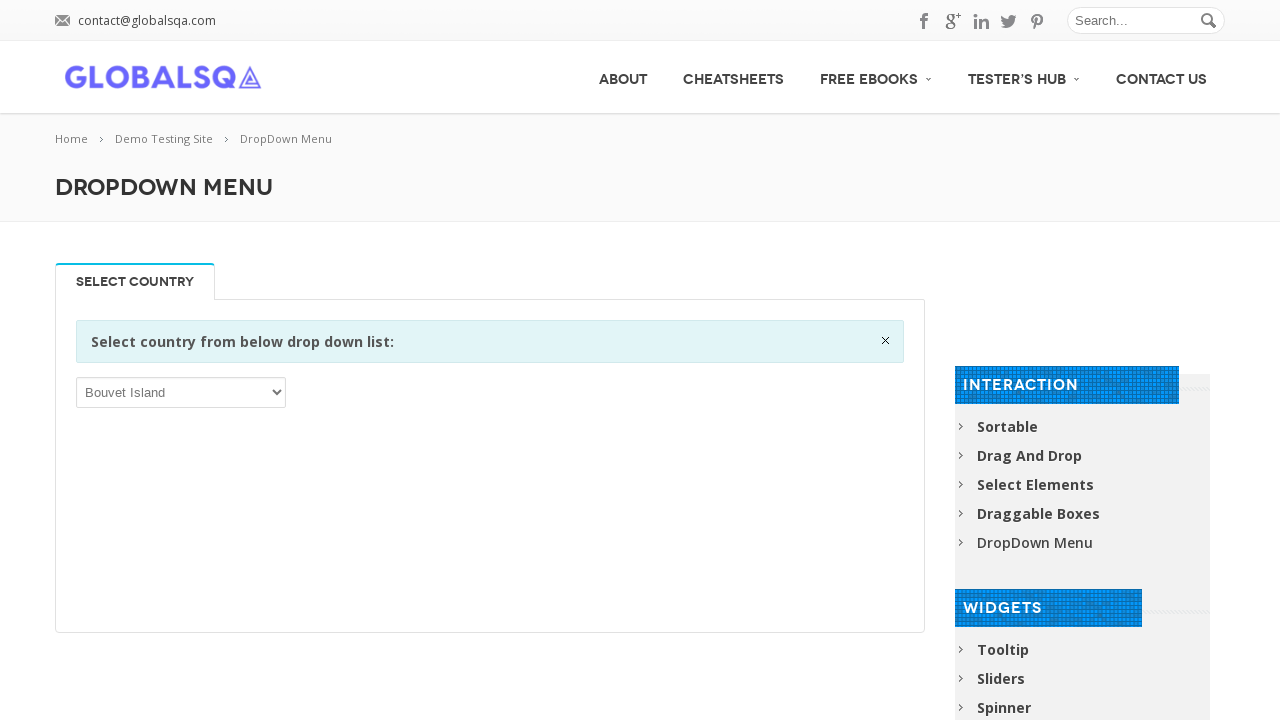

Selected dropdown option 'Brazil' starting with 'B' on select
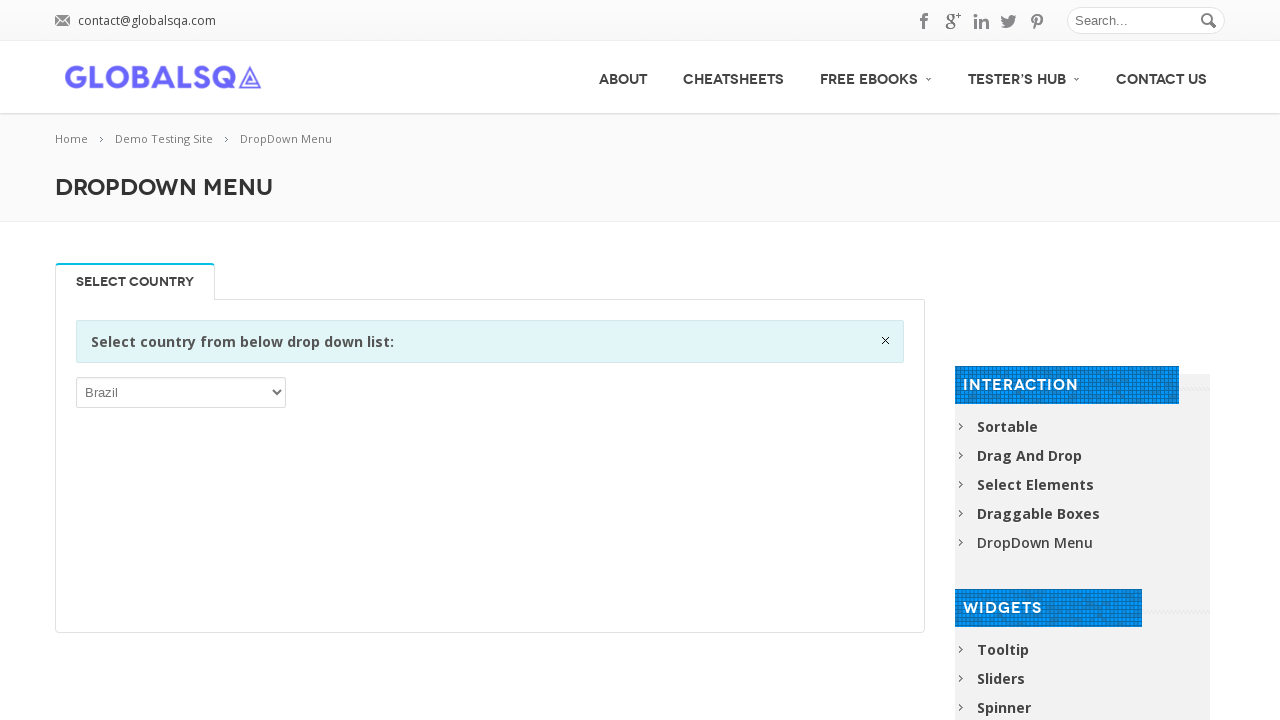

Waited 500ms after selecting option
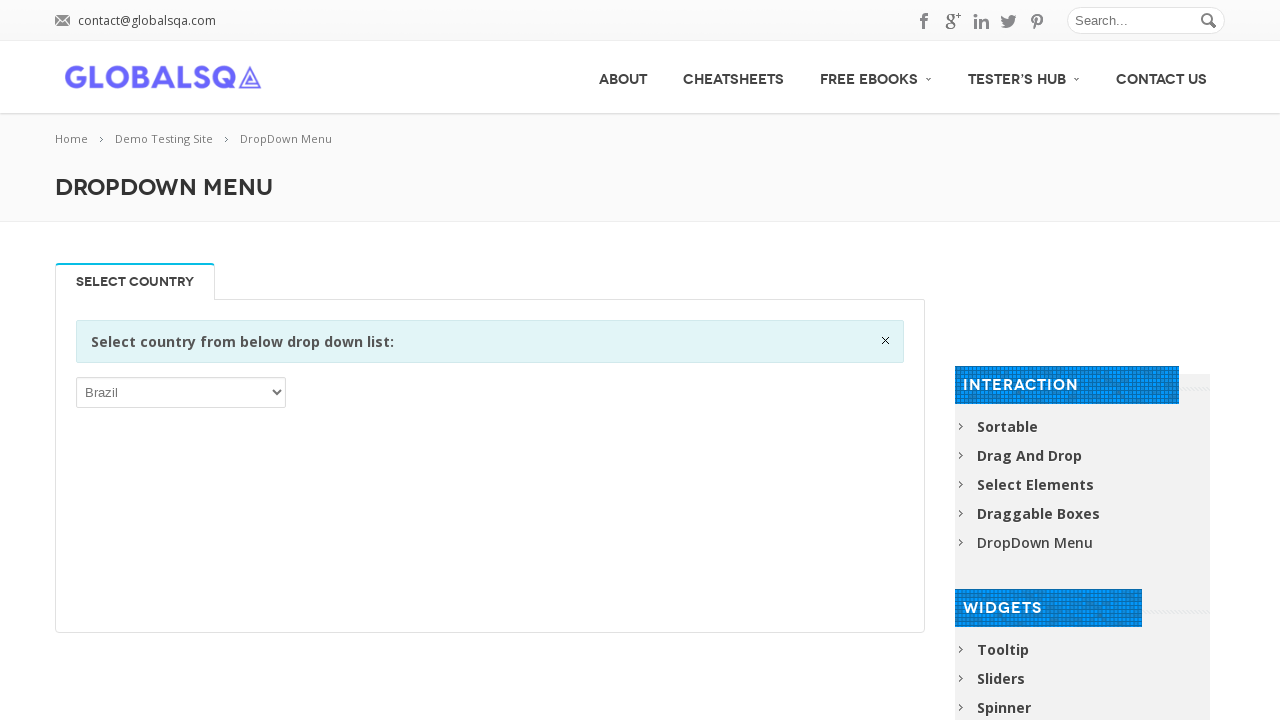

Selected dropdown option 'British Indian Ocean Territory' starting with 'B' on select
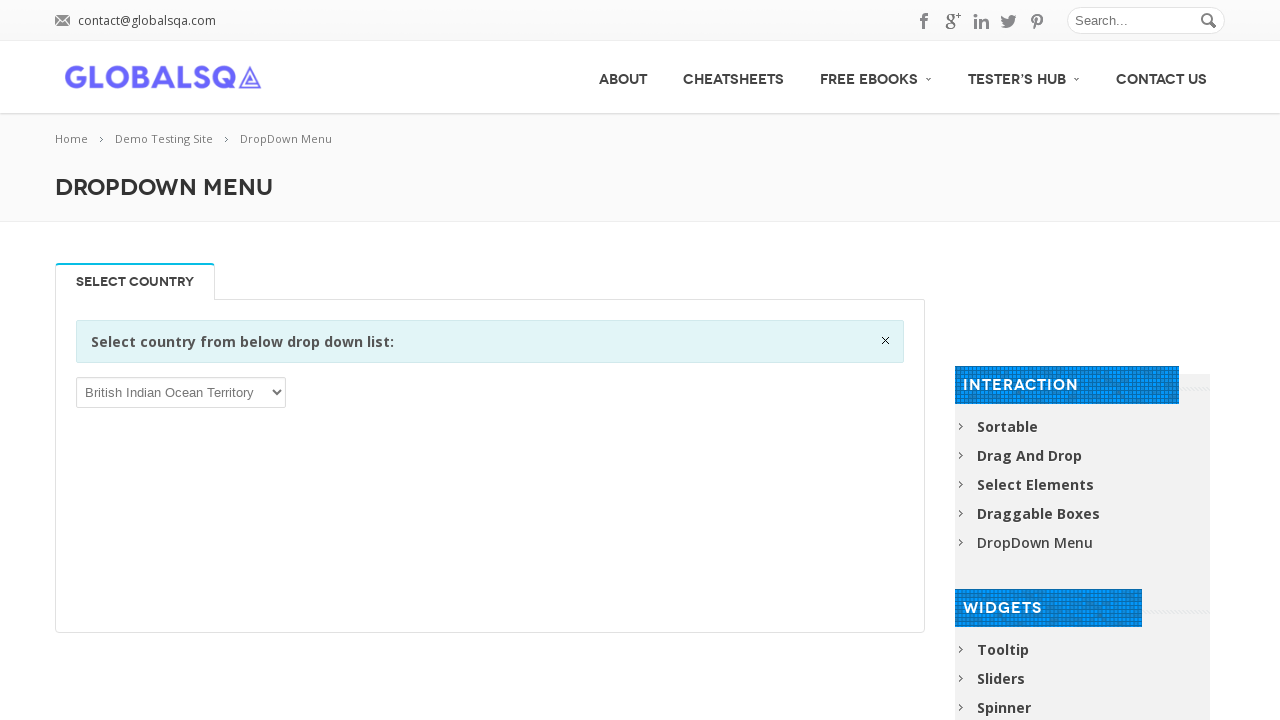

Waited 500ms after selecting option
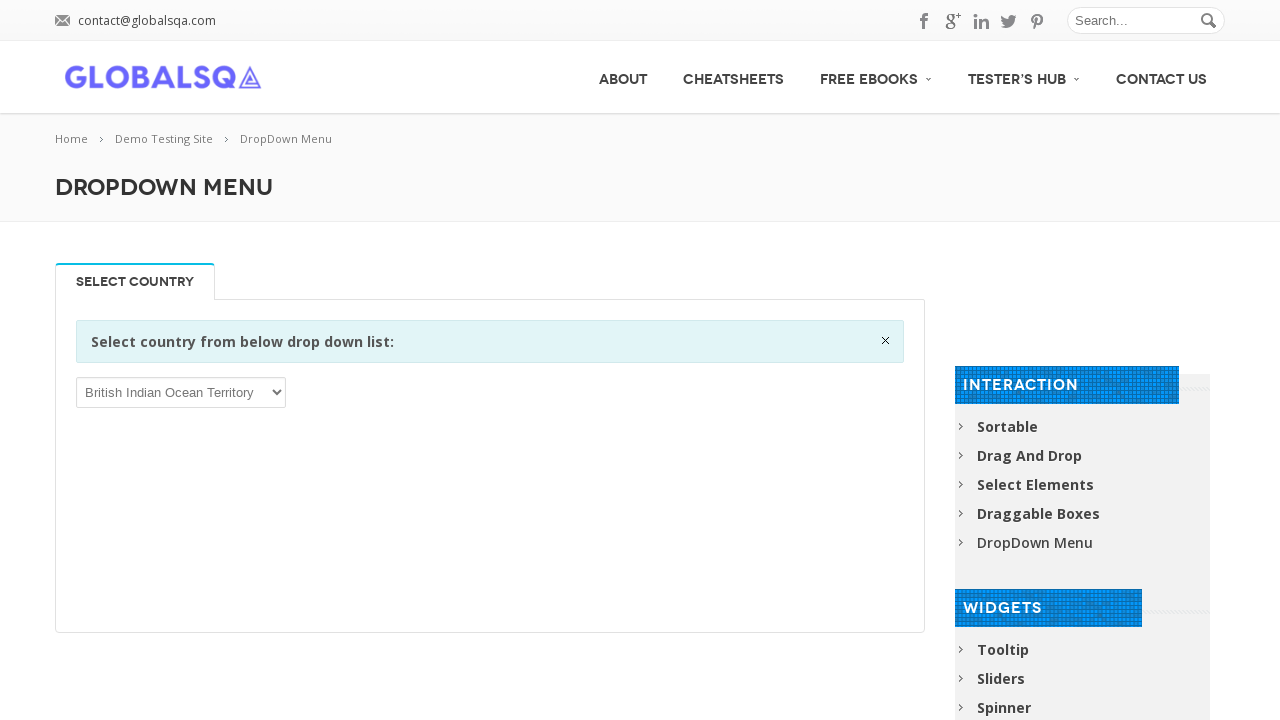

Selected dropdown option 'Brunei Darussalam' starting with 'B' on select
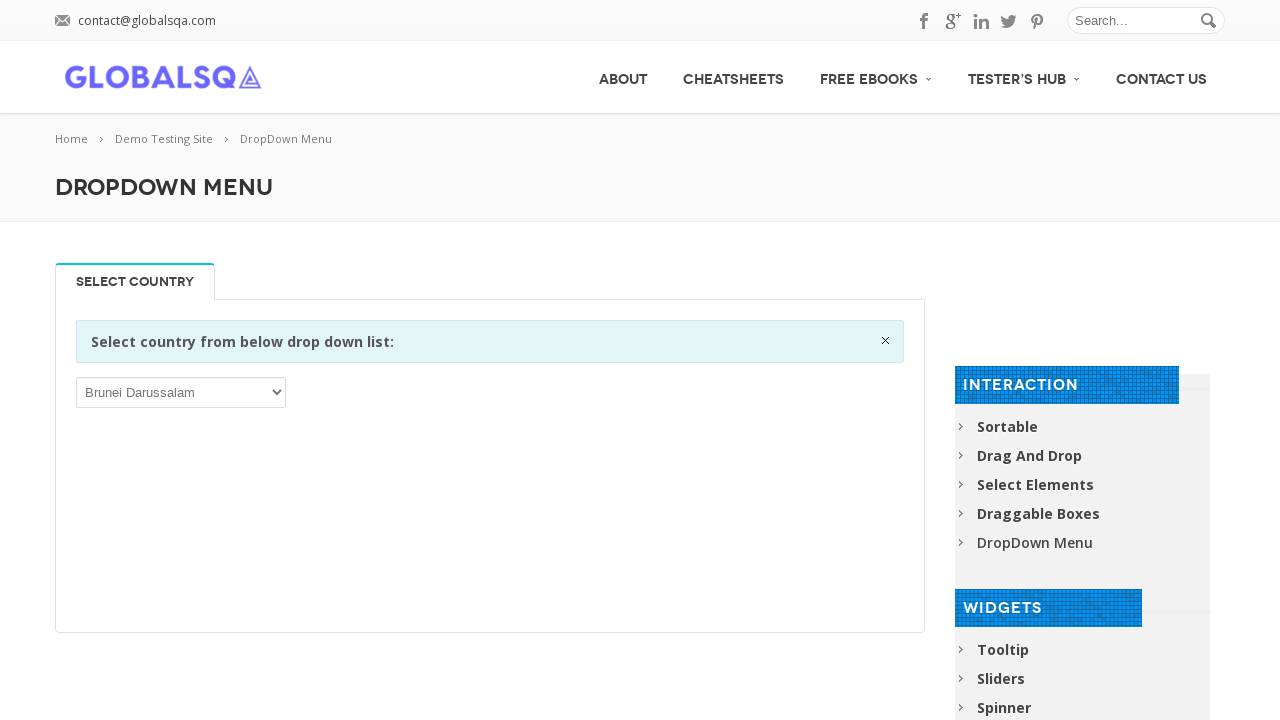

Waited 500ms after selecting option
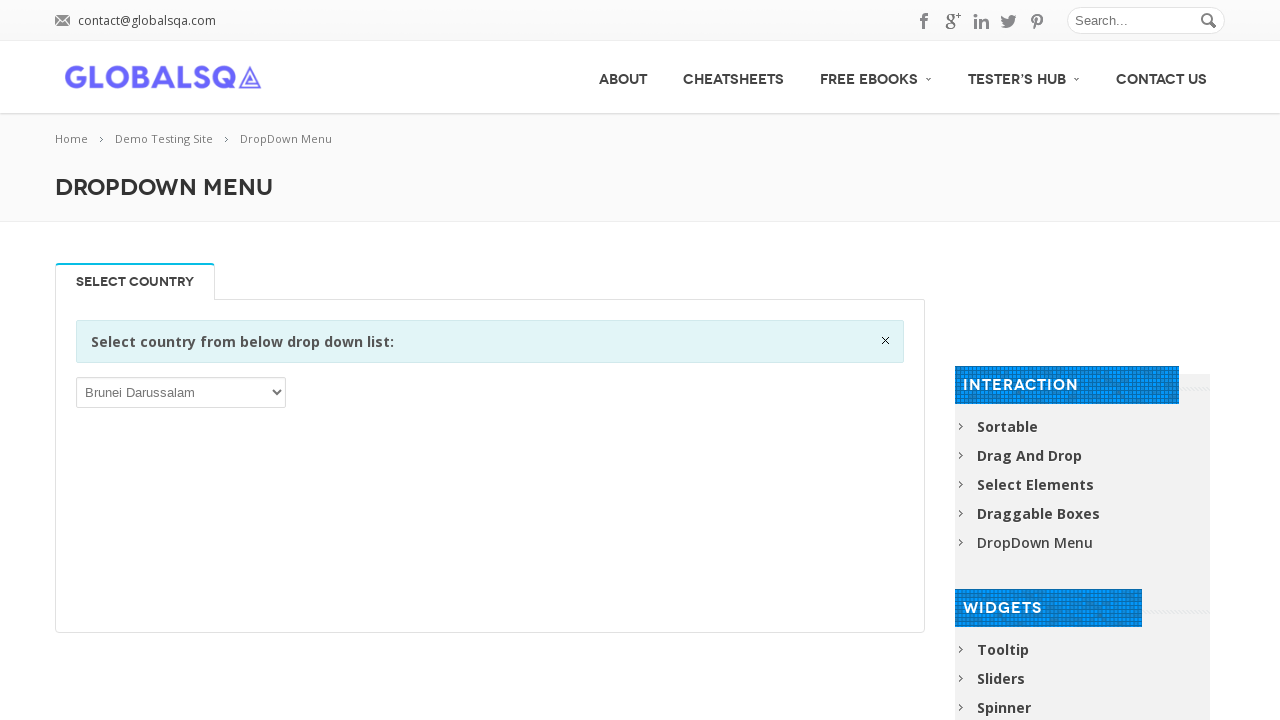

Selected dropdown option 'Bulgaria' starting with 'B' on select
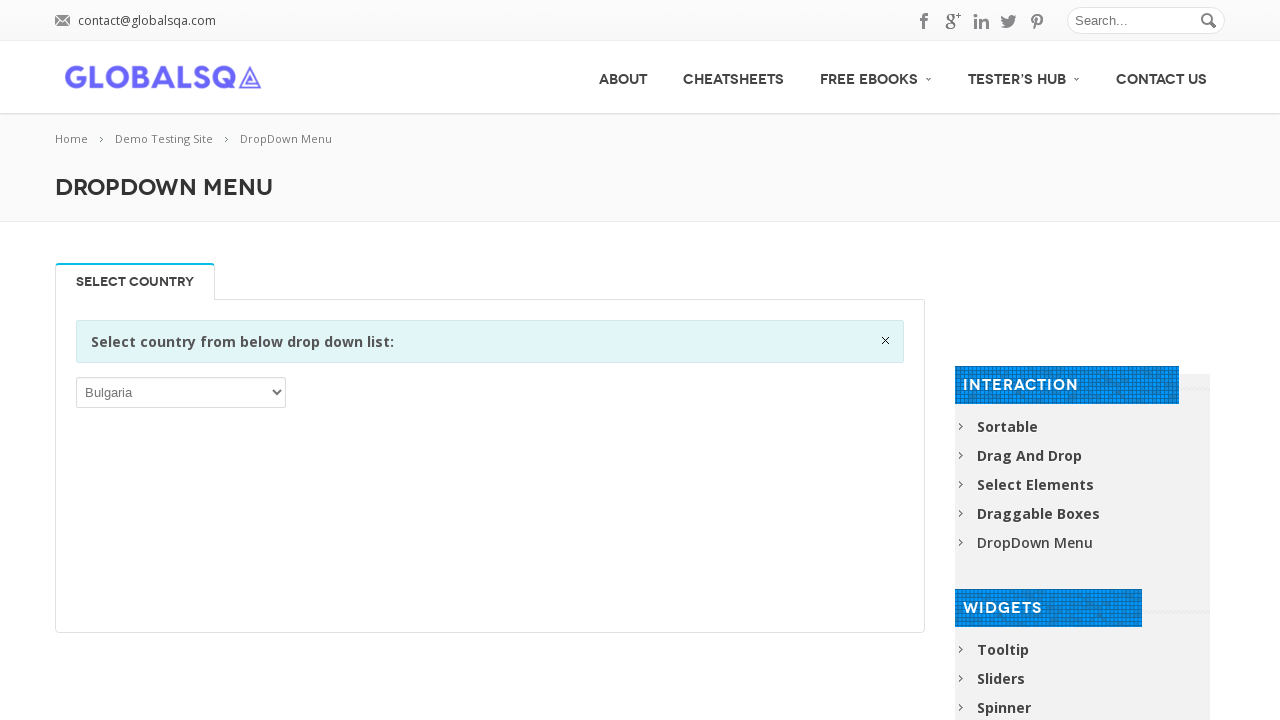

Waited 500ms after selecting option
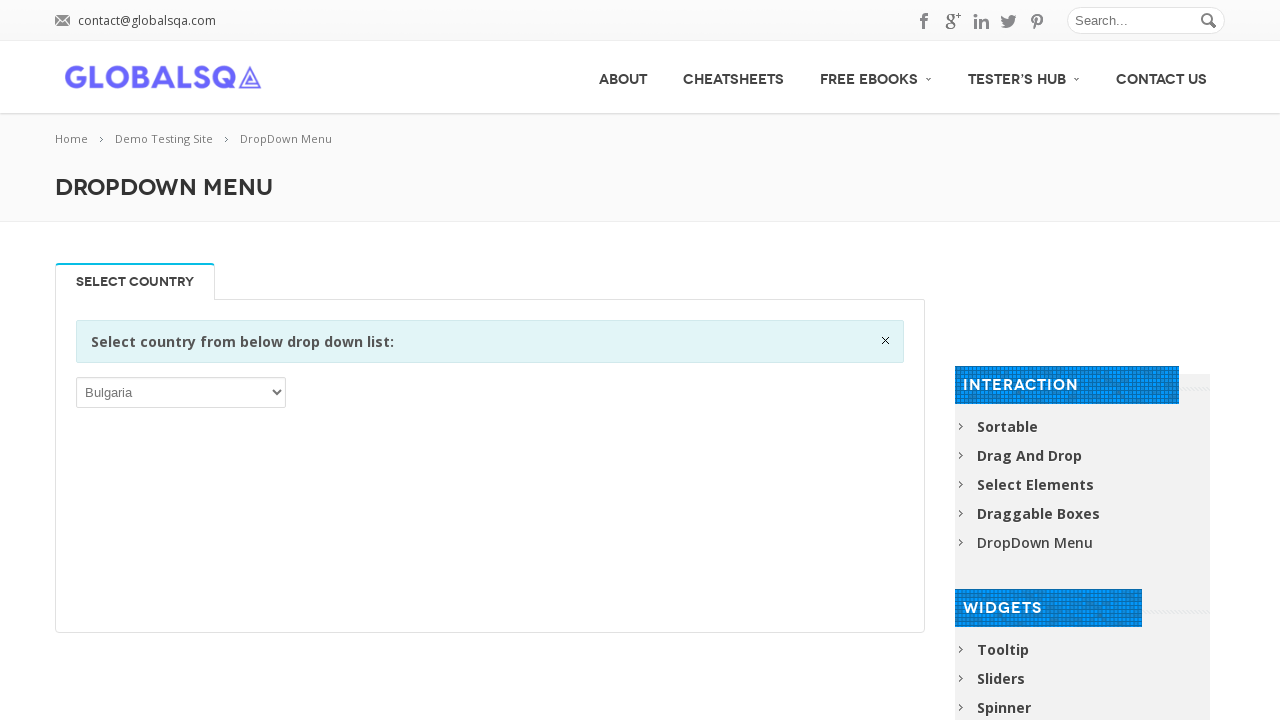

Selected dropdown option 'Burkina Faso' starting with 'B' on select
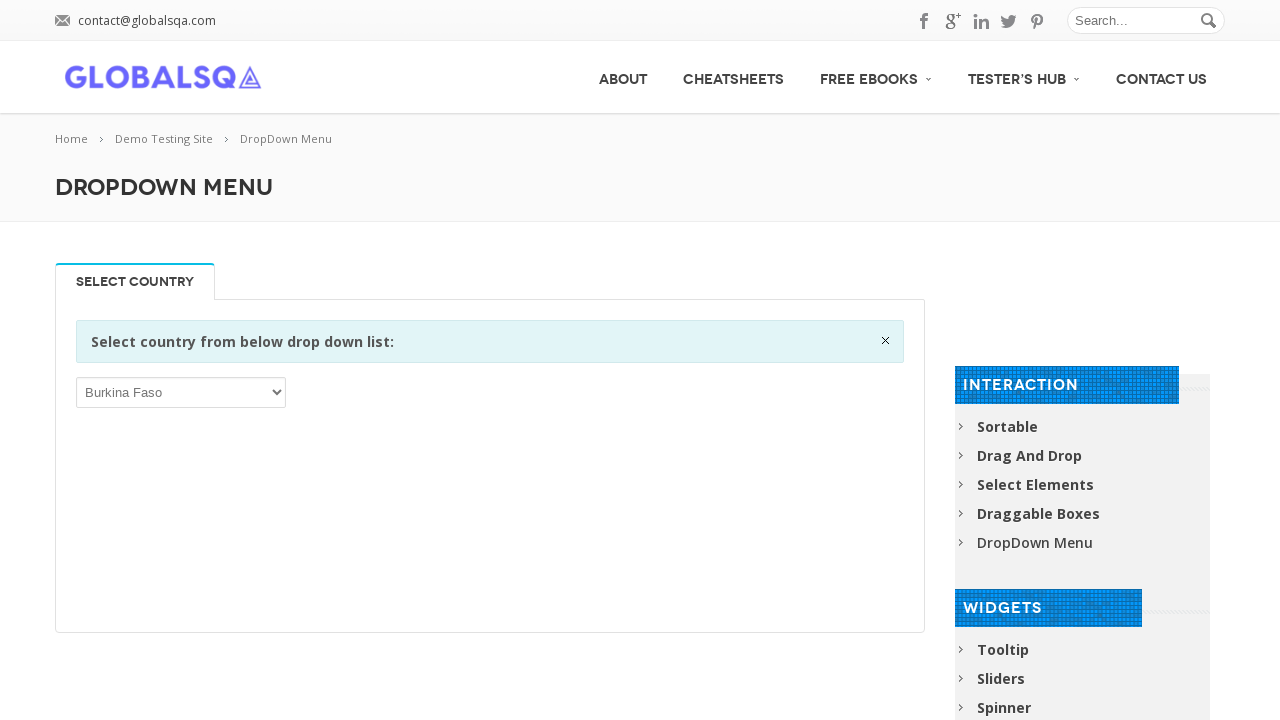

Waited 500ms after selecting option
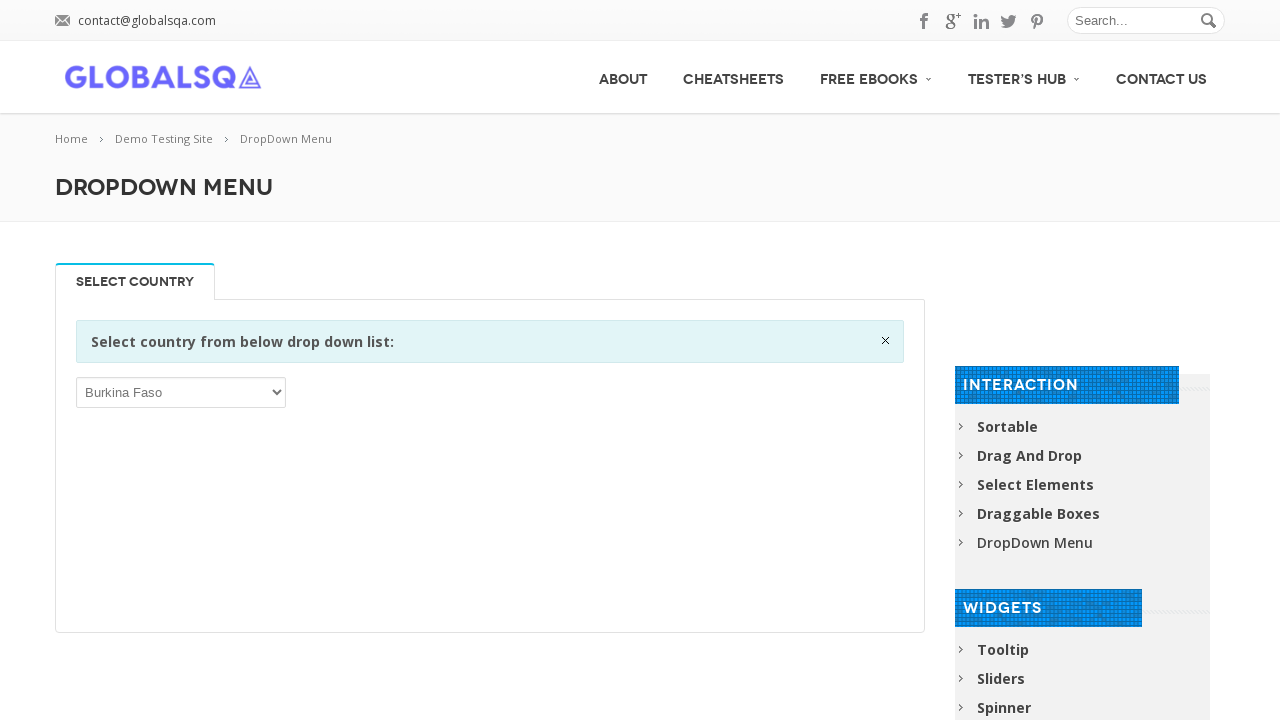

Selected dropdown option 'Burundi' starting with 'B' on select
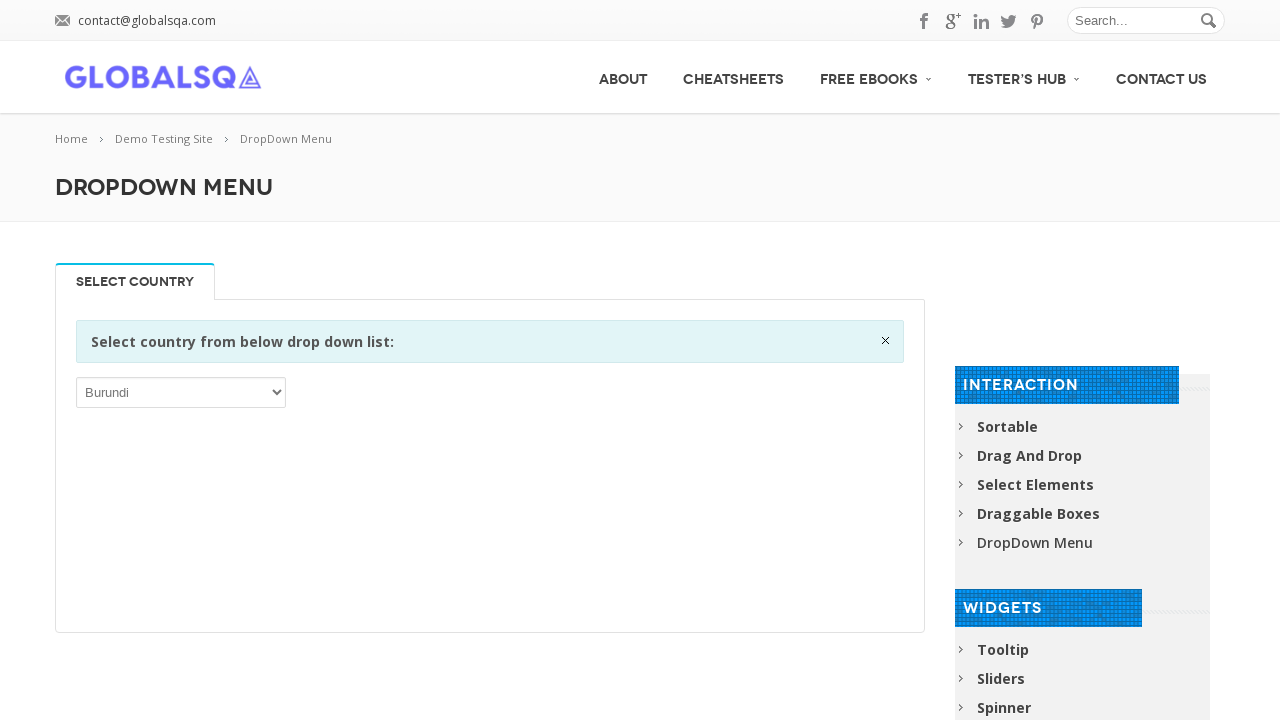

Waited 500ms after selecting option
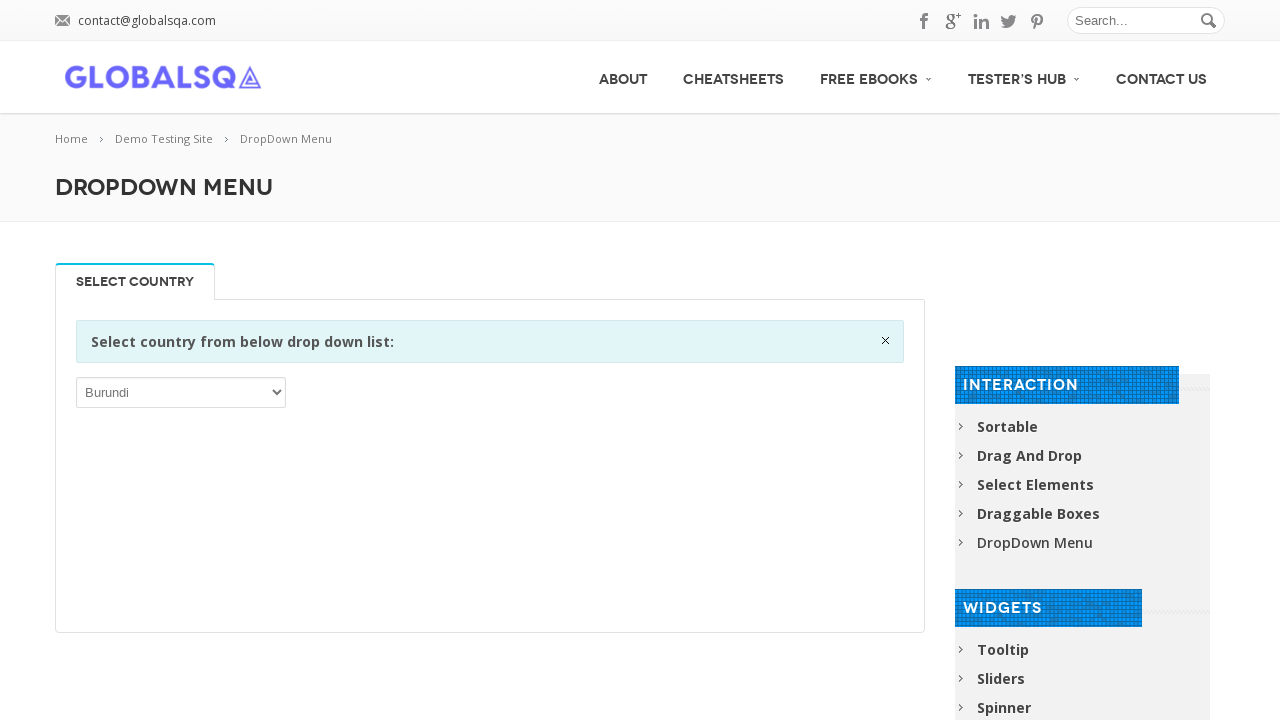

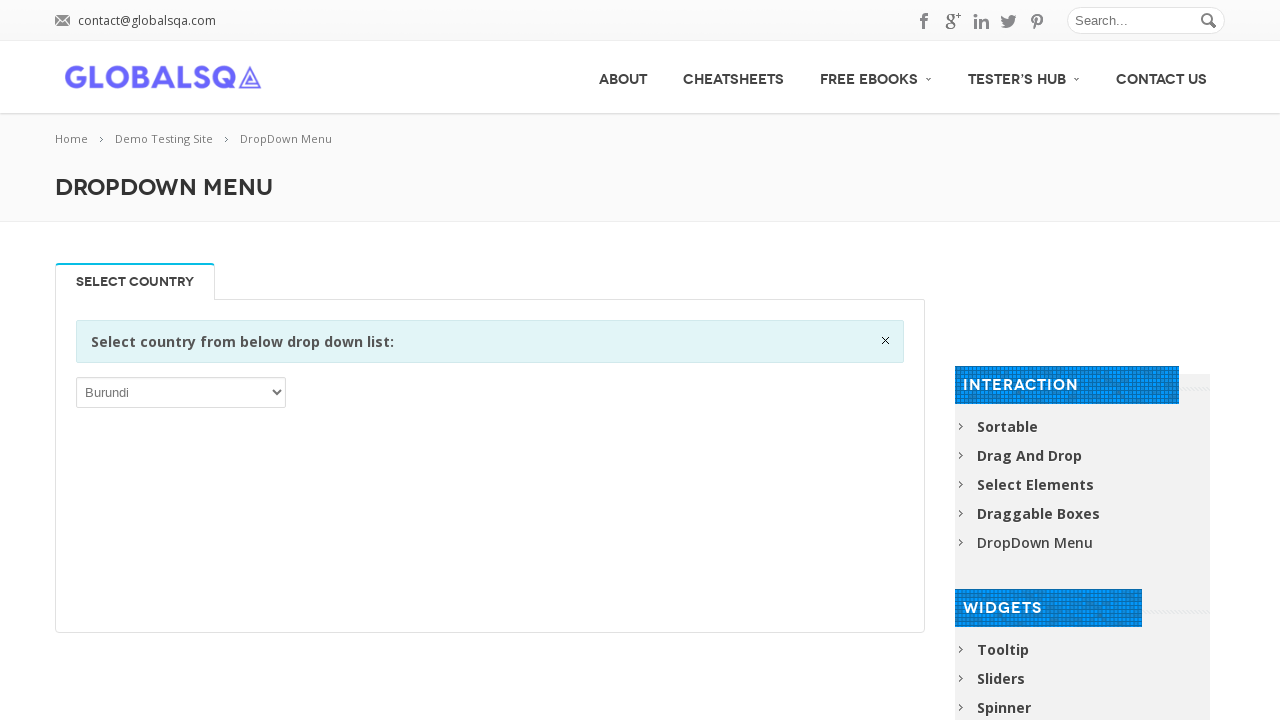